Tests footer link functionality by counting links, opening each link in the first footer column in new tabs, and verifying page titles

Starting URL: https://rahulshettyacademy.com/AutomationPractice/

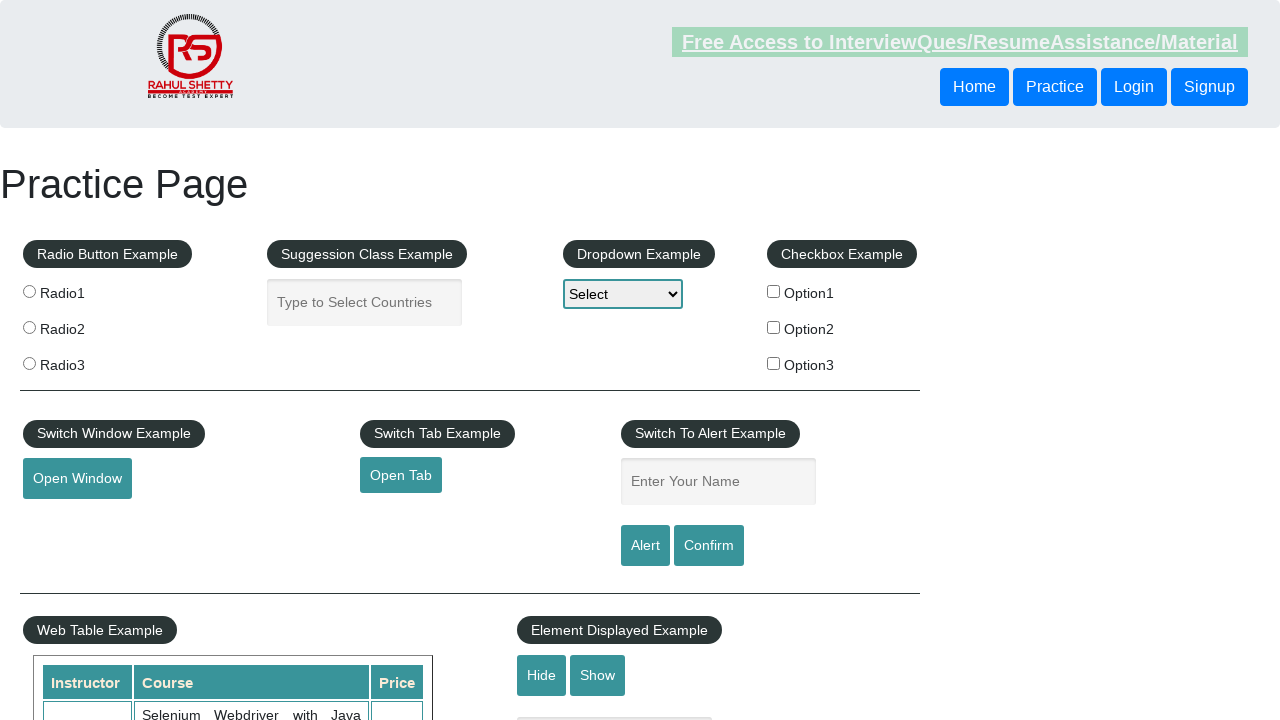

Counted total links on page
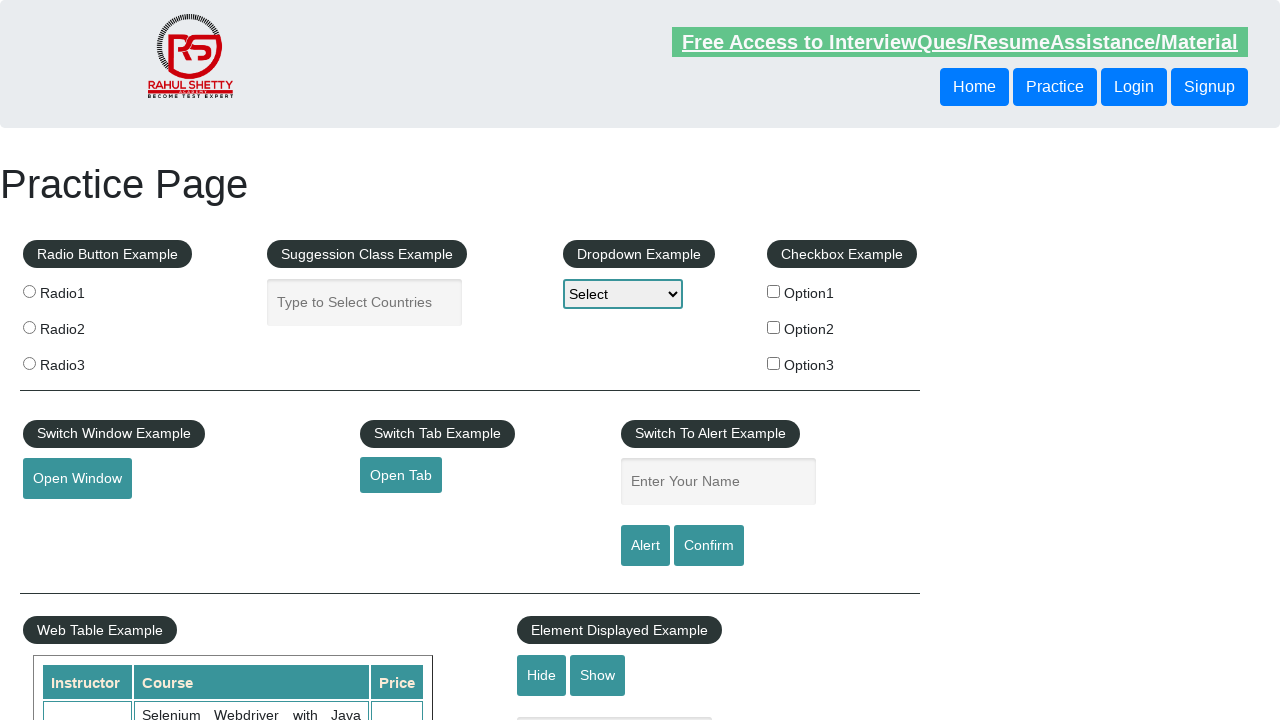

Located footer section with ID 'gf-BIG'
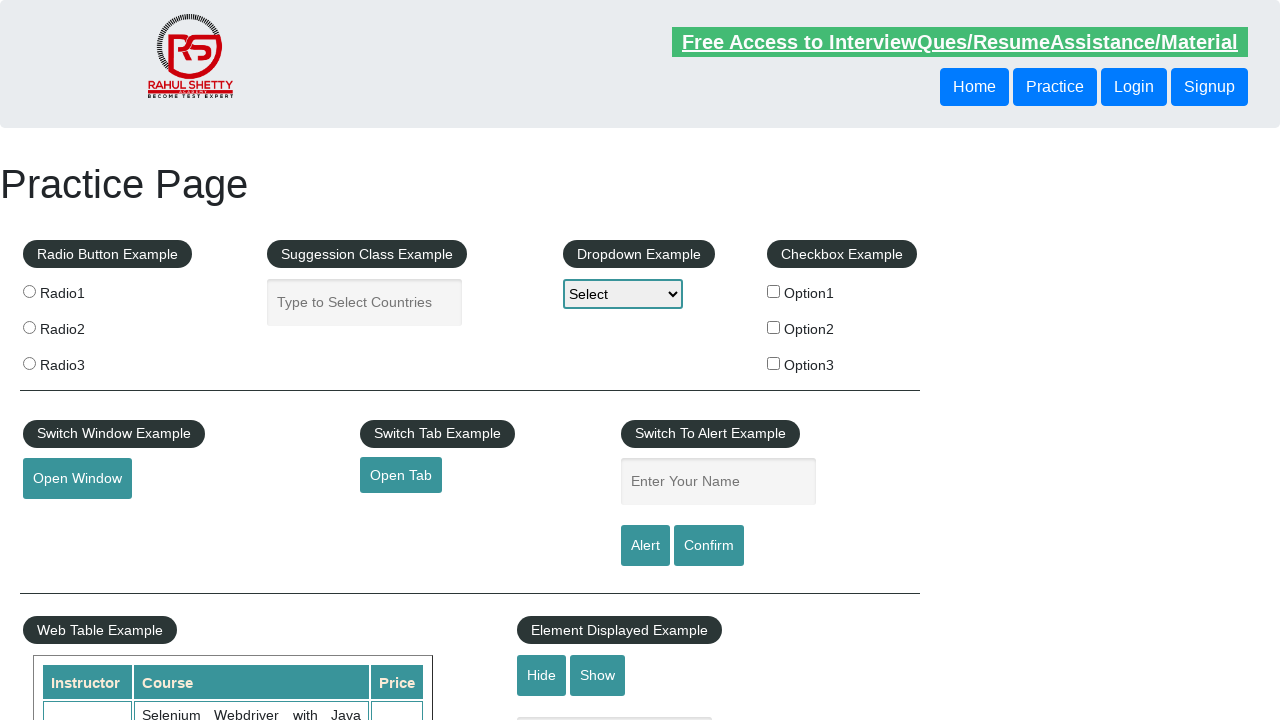

Counted 20 links in footer section
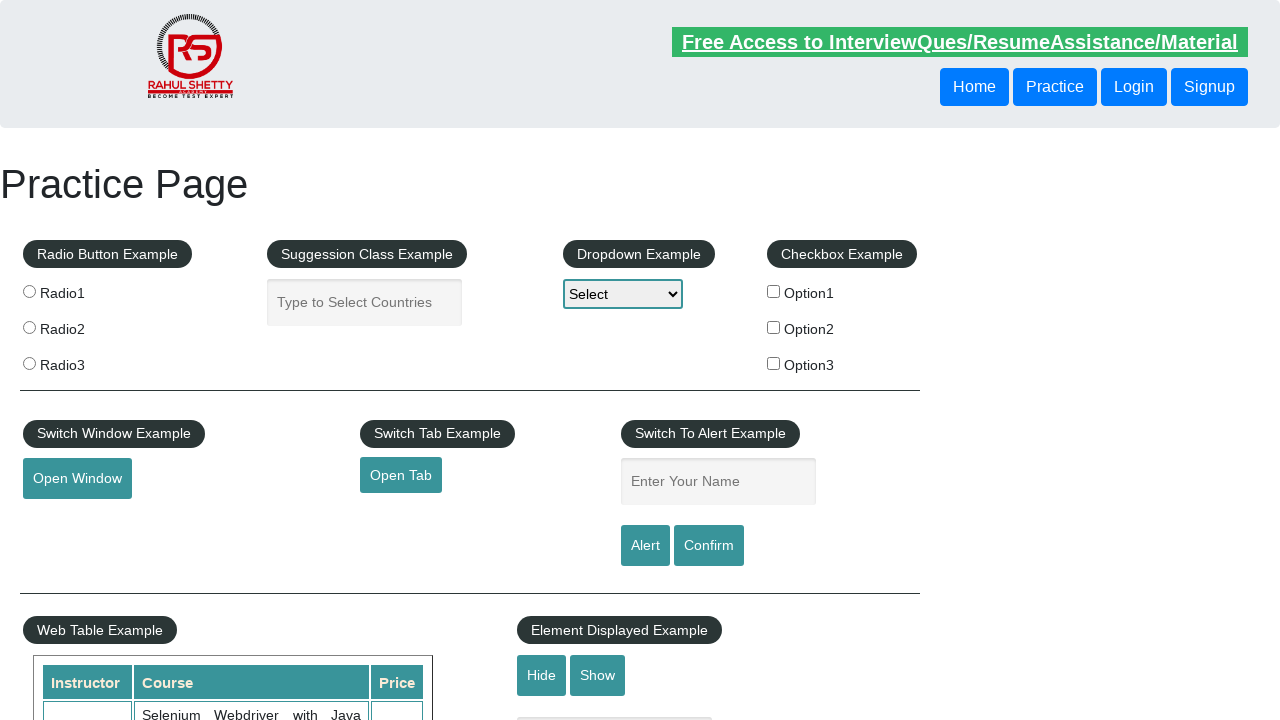

Located first column of footer using XPath
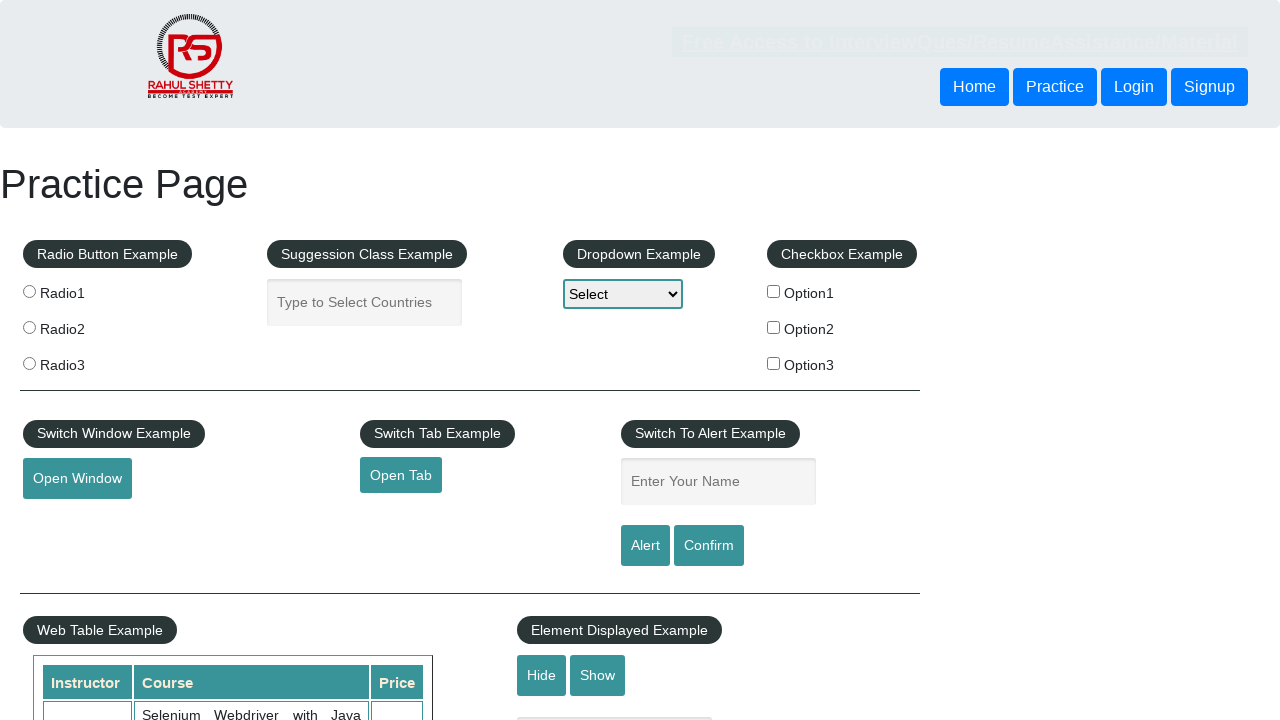

Retrieved 20 links from first footer column
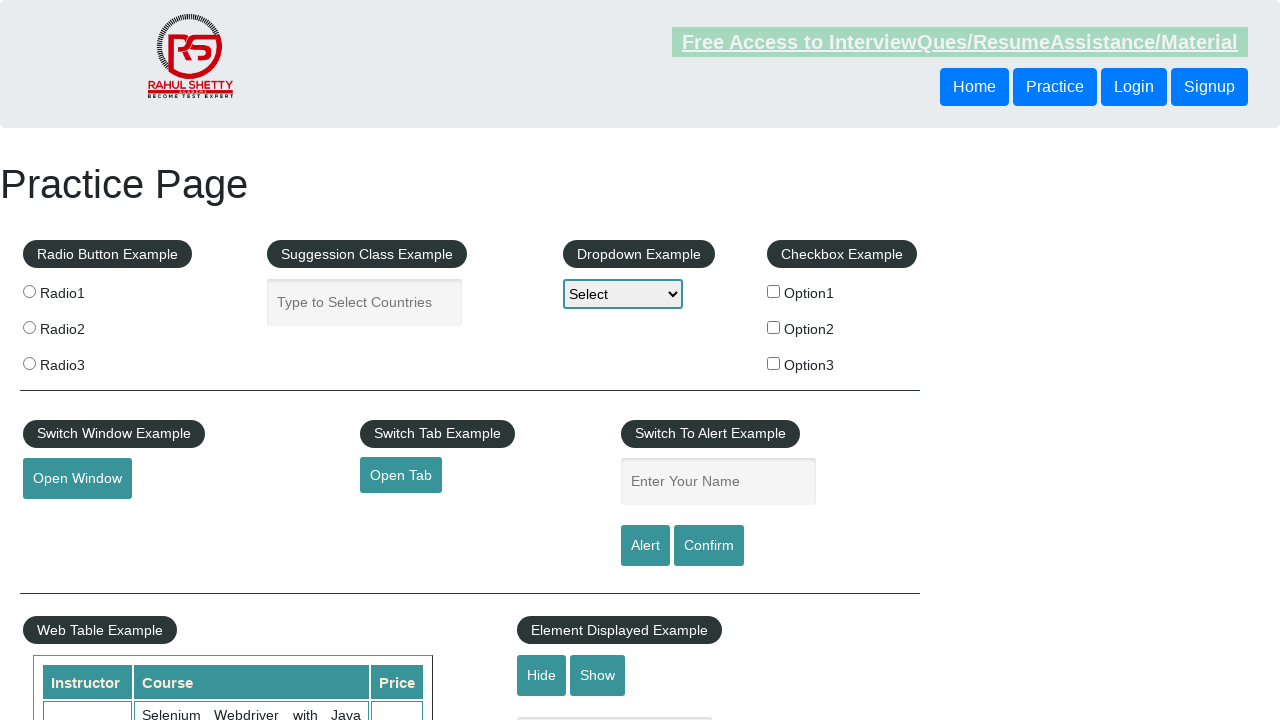

Opened footer link 1 in new tab using Ctrl+Click at (68, 520) on #gf-BIG >> xpath=//table/tbody/tr/td/ul >> a >> nth=1
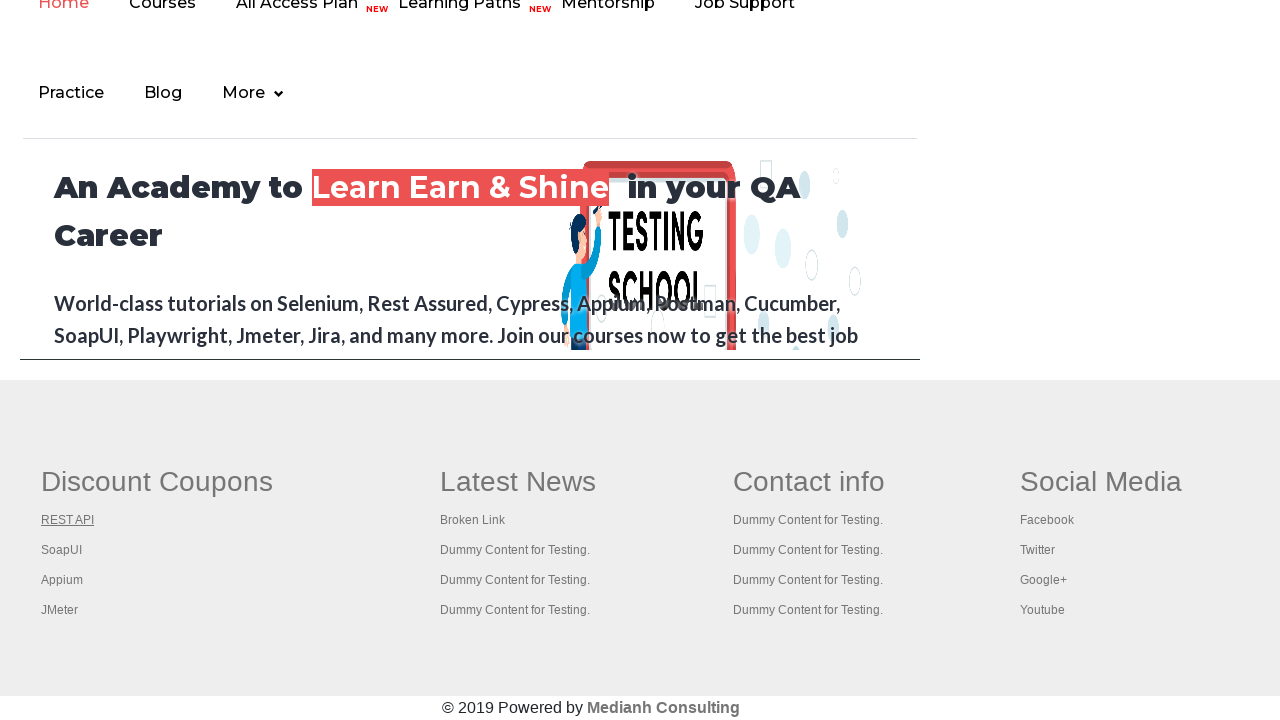

Waited for new tab to load after link 1
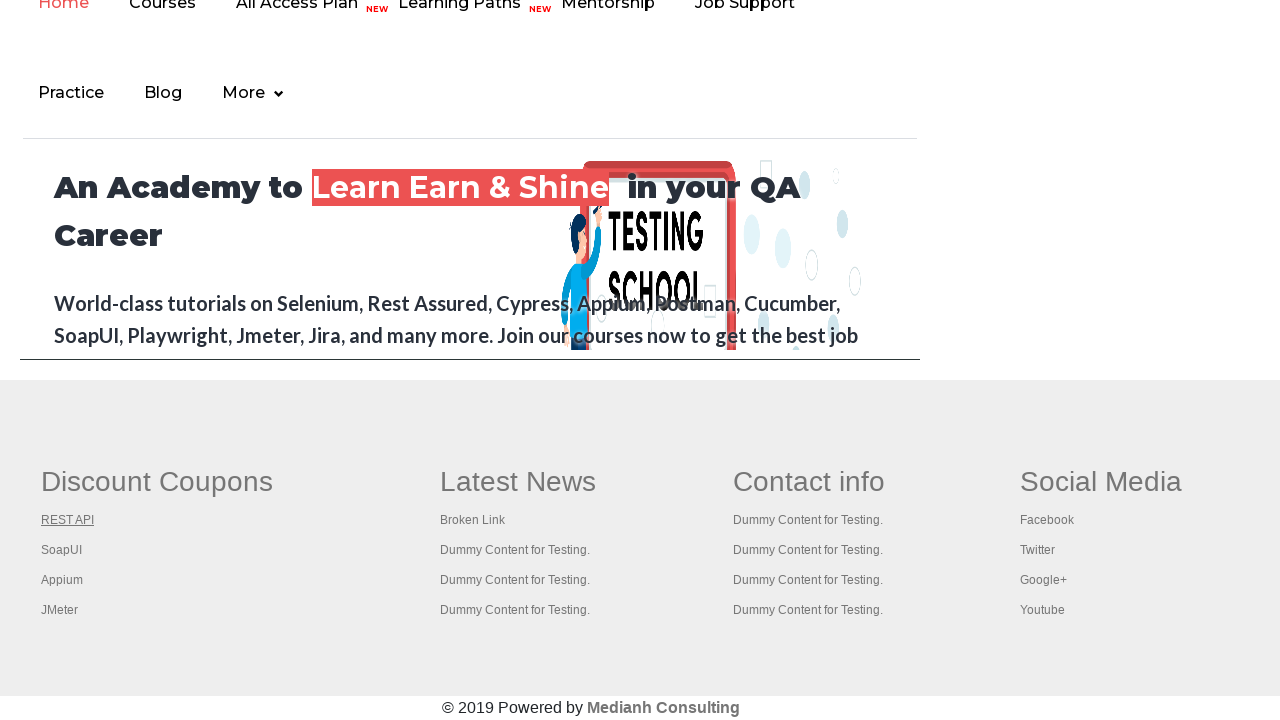

Opened footer link 2 in new tab using Ctrl+Click at (62, 550) on #gf-BIG >> xpath=//table/tbody/tr/td/ul >> a >> nth=2
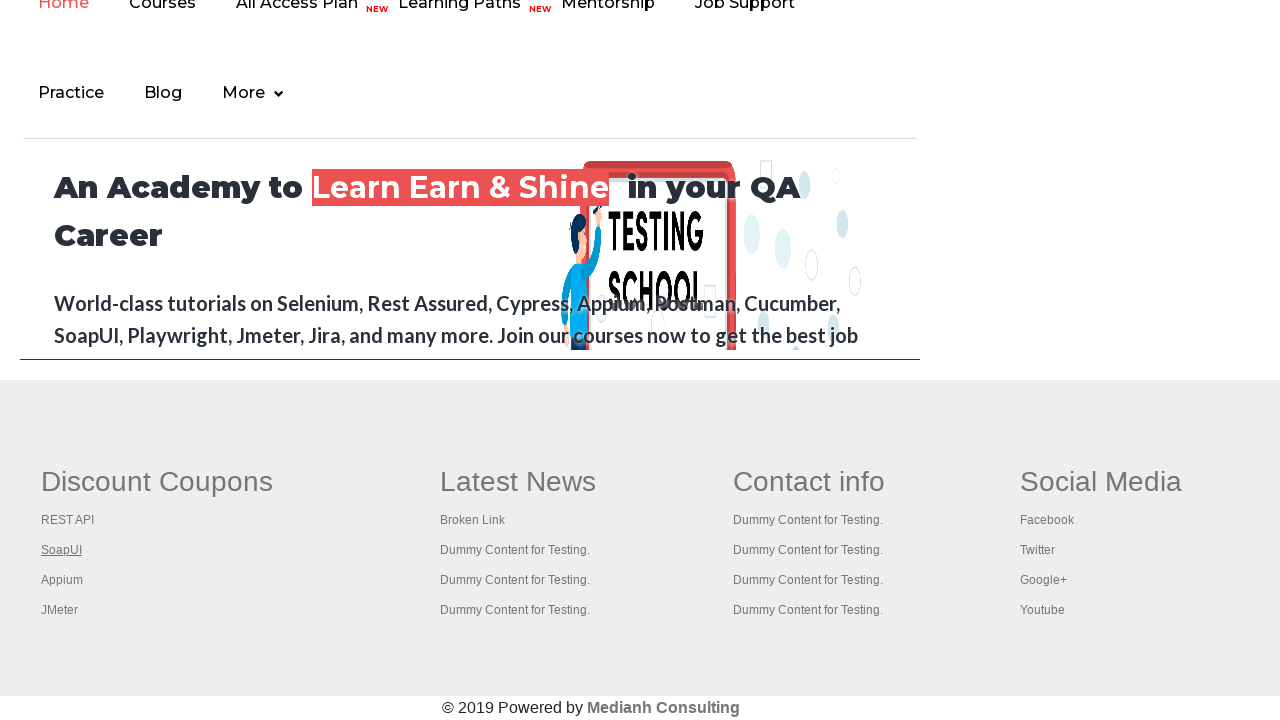

Waited for new tab to load after link 2
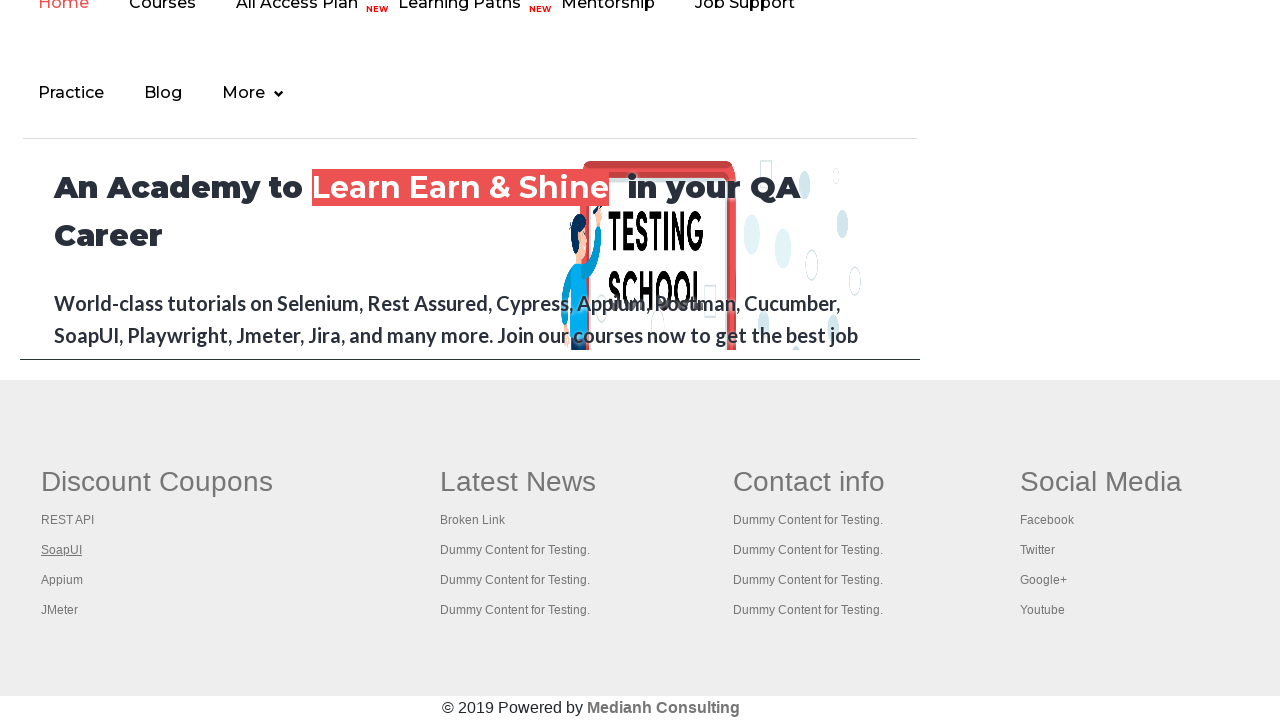

Opened footer link 3 in new tab using Ctrl+Click at (62, 580) on #gf-BIG >> xpath=//table/tbody/tr/td/ul >> a >> nth=3
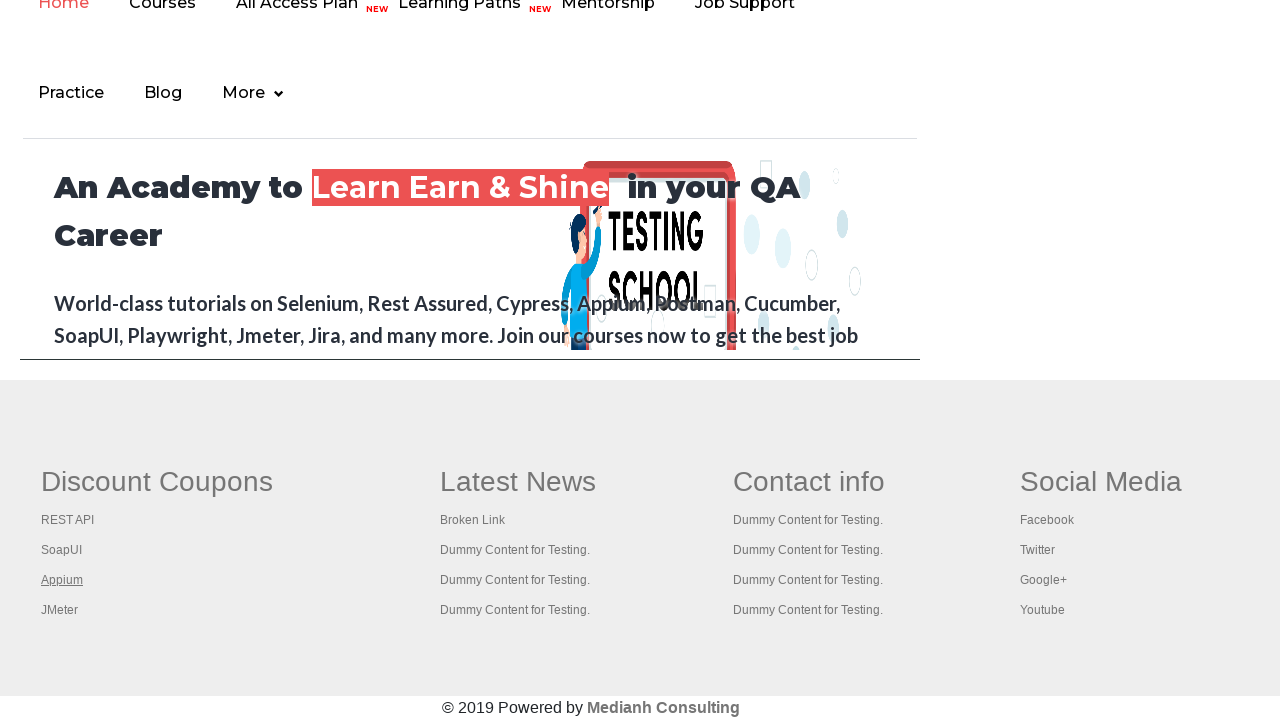

Waited for new tab to load after link 3
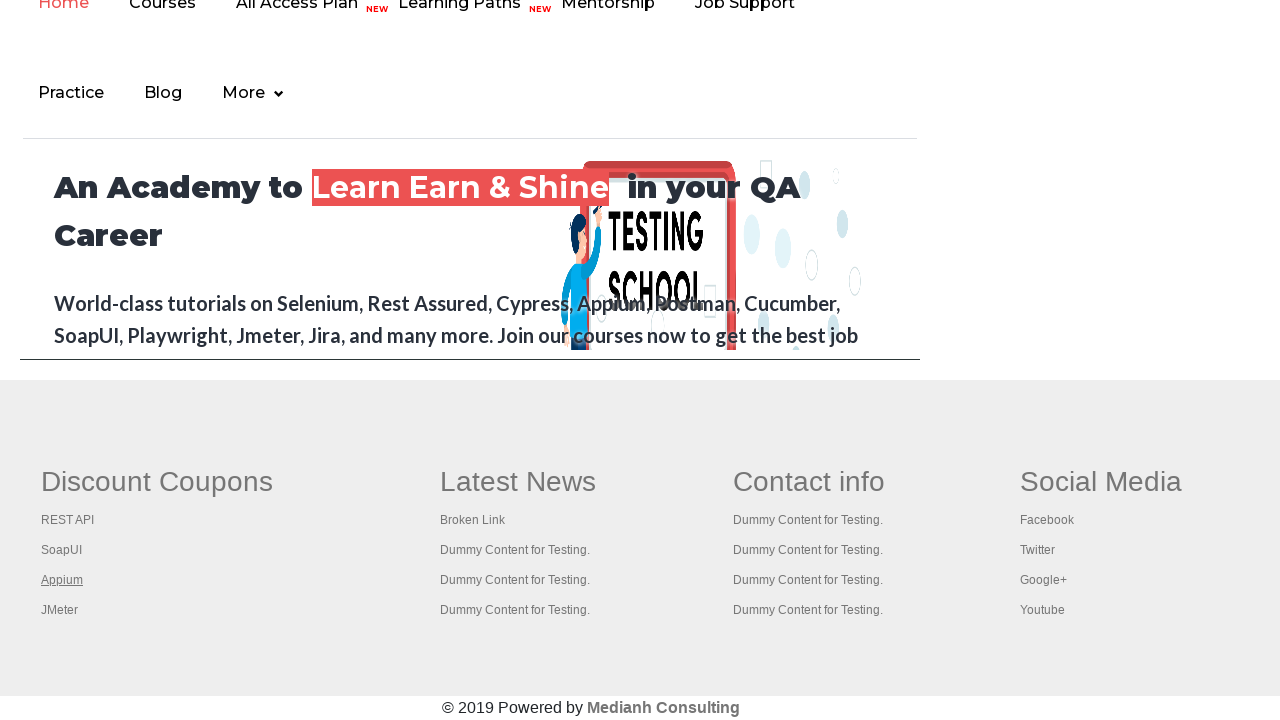

Opened footer link 4 in new tab using Ctrl+Click at (60, 610) on #gf-BIG >> xpath=//table/tbody/tr/td/ul >> a >> nth=4
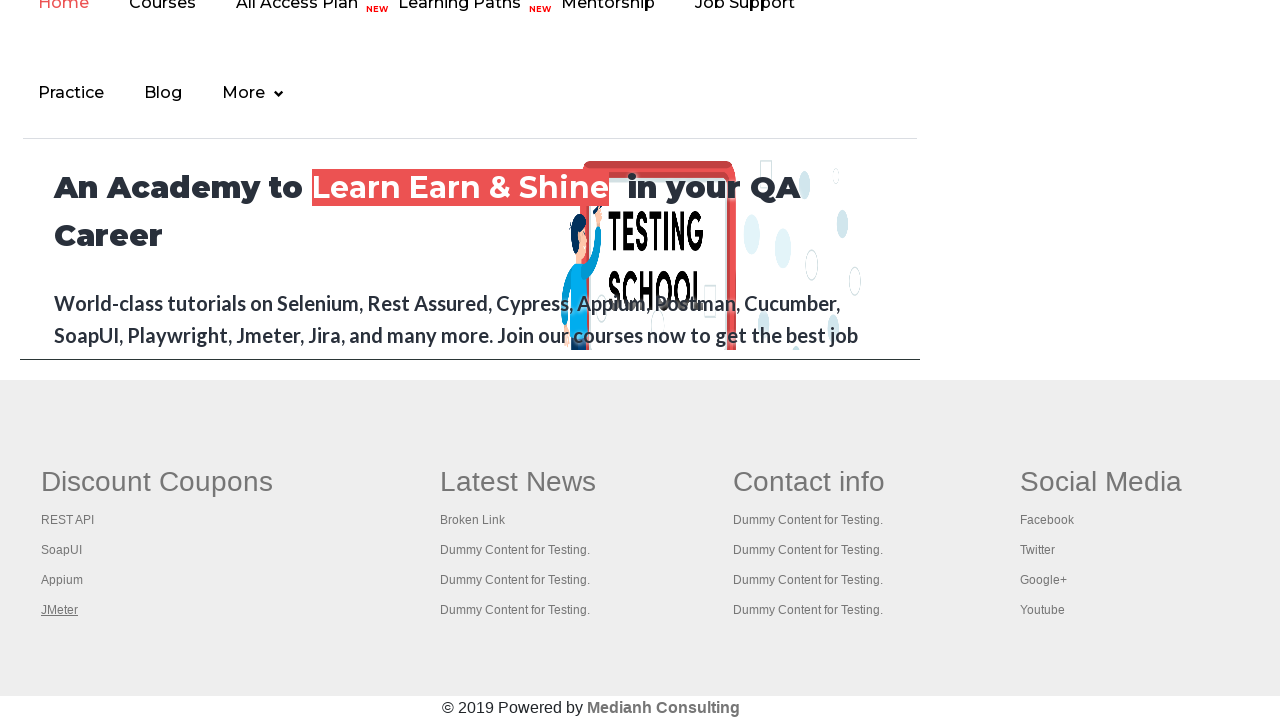

Waited for new tab to load after link 4
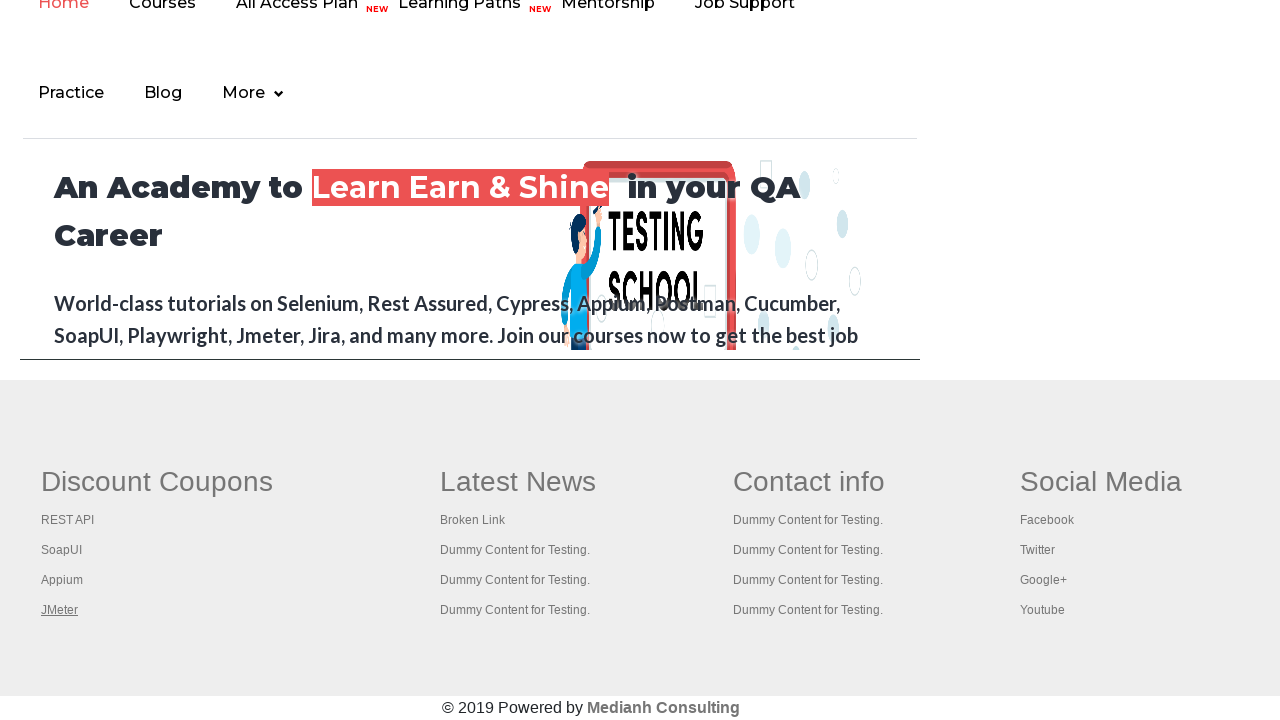

Opened footer link 5 in new tab using Ctrl+Click at (518, 482) on #gf-BIG >> xpath=//table/tbody/tr/td/ul >> a >> nth=5
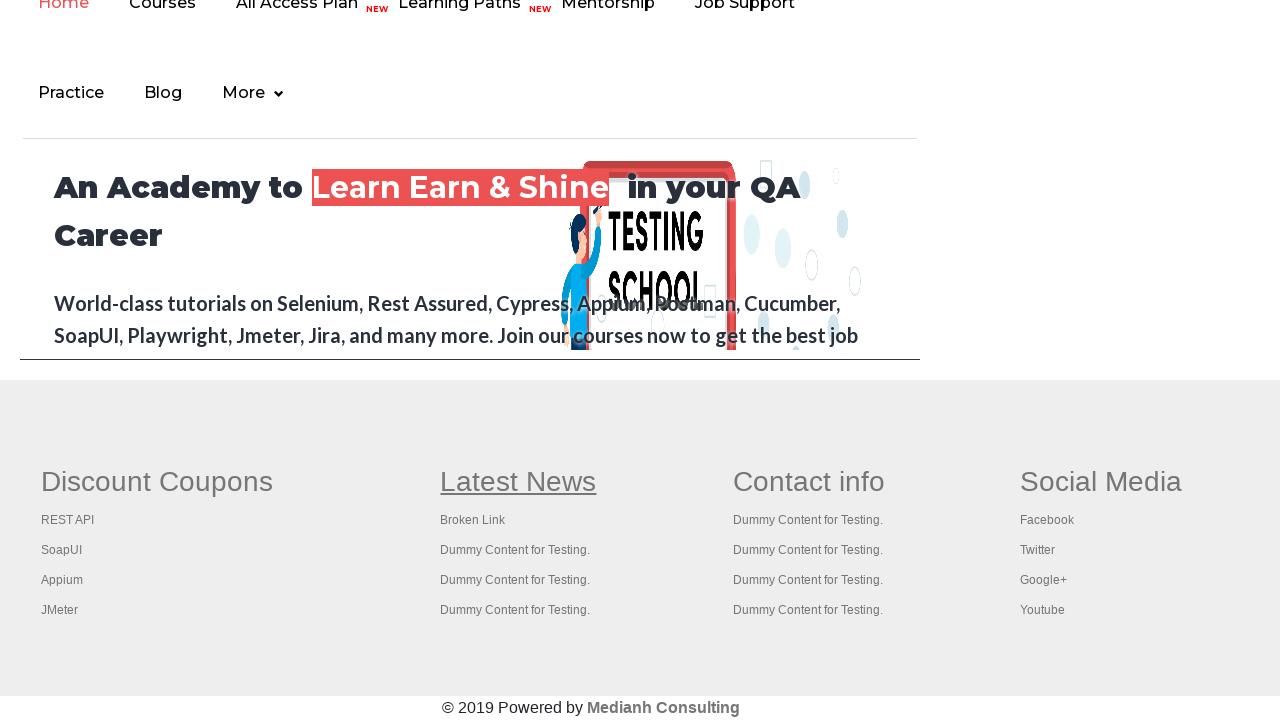

Waited for new tab to load after link 5
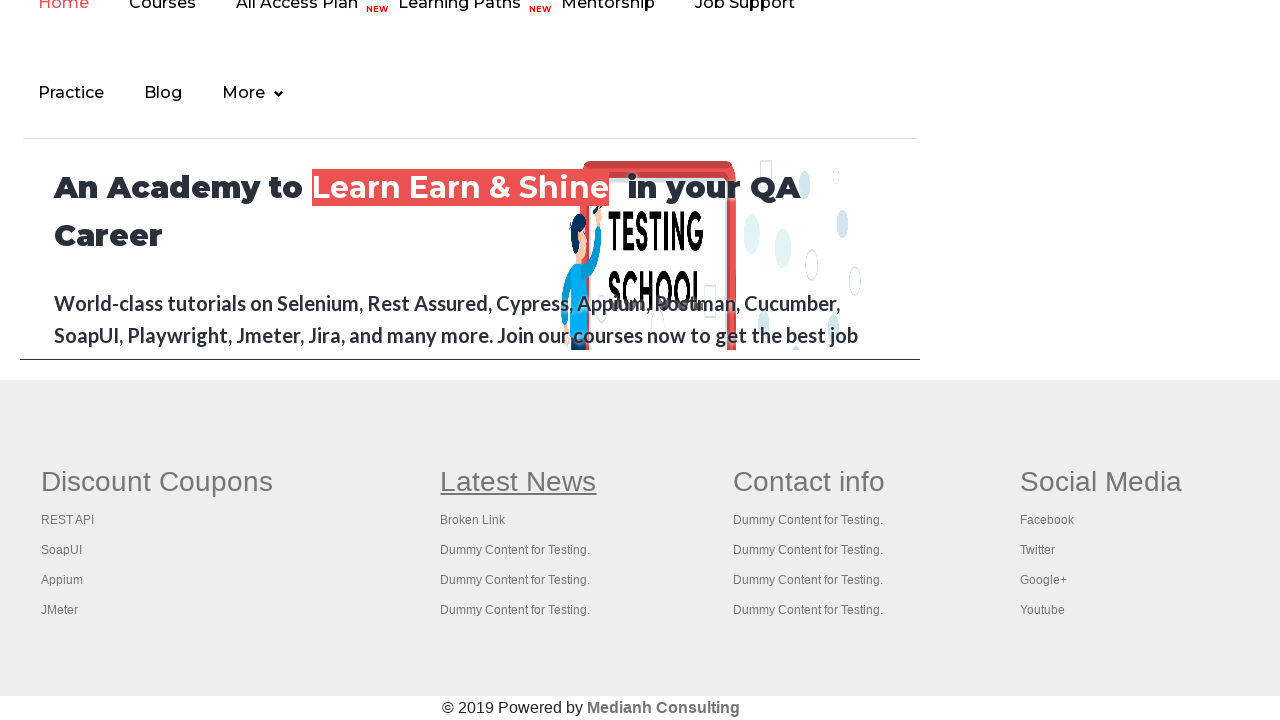

Opened footer link 6 in new tab using Ctrl+Click at (473, 520) on #gf-BIG >> xpath=//table/tbody/tr/td/ul >> a >> nth=6
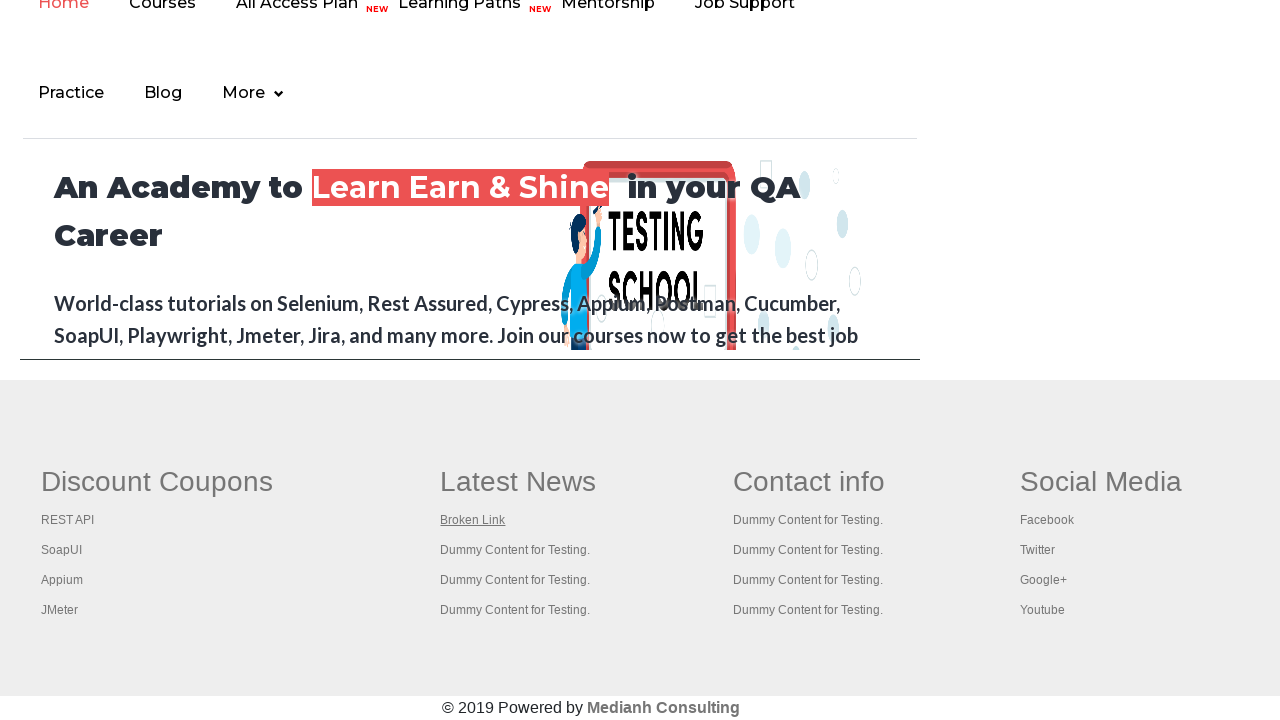

Waited for new tab to load after link 6
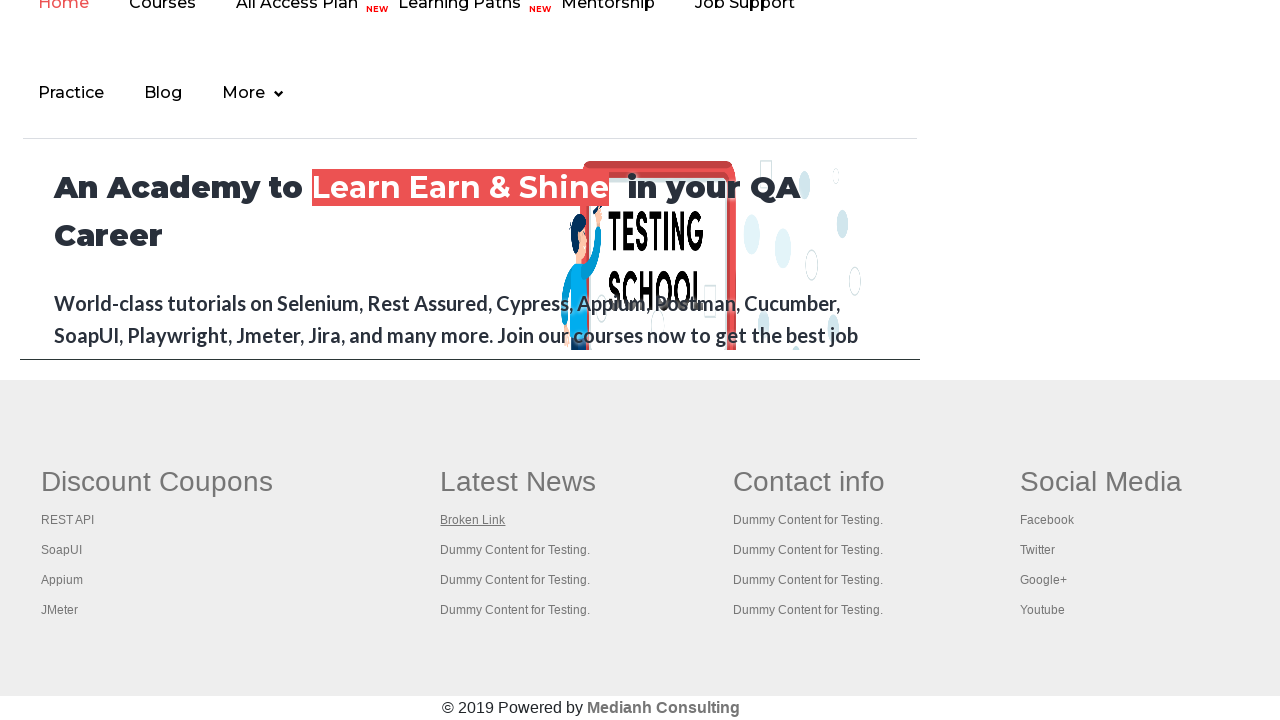

Opened footer link 7 in new tab using Ctrl+Click at (515, 550) on #gf-BIG >> xpath=//table/tbody/tr/td/ul >> a >> nth=7
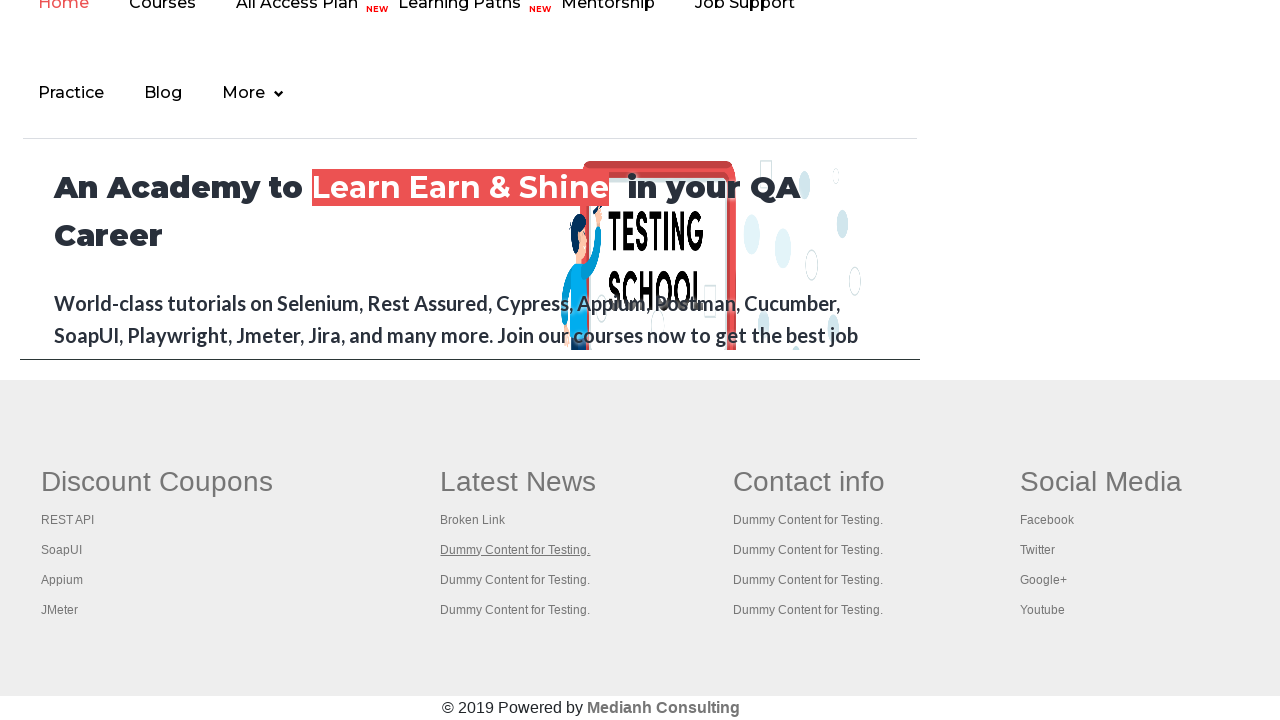

Waited for new tab to load after link 7
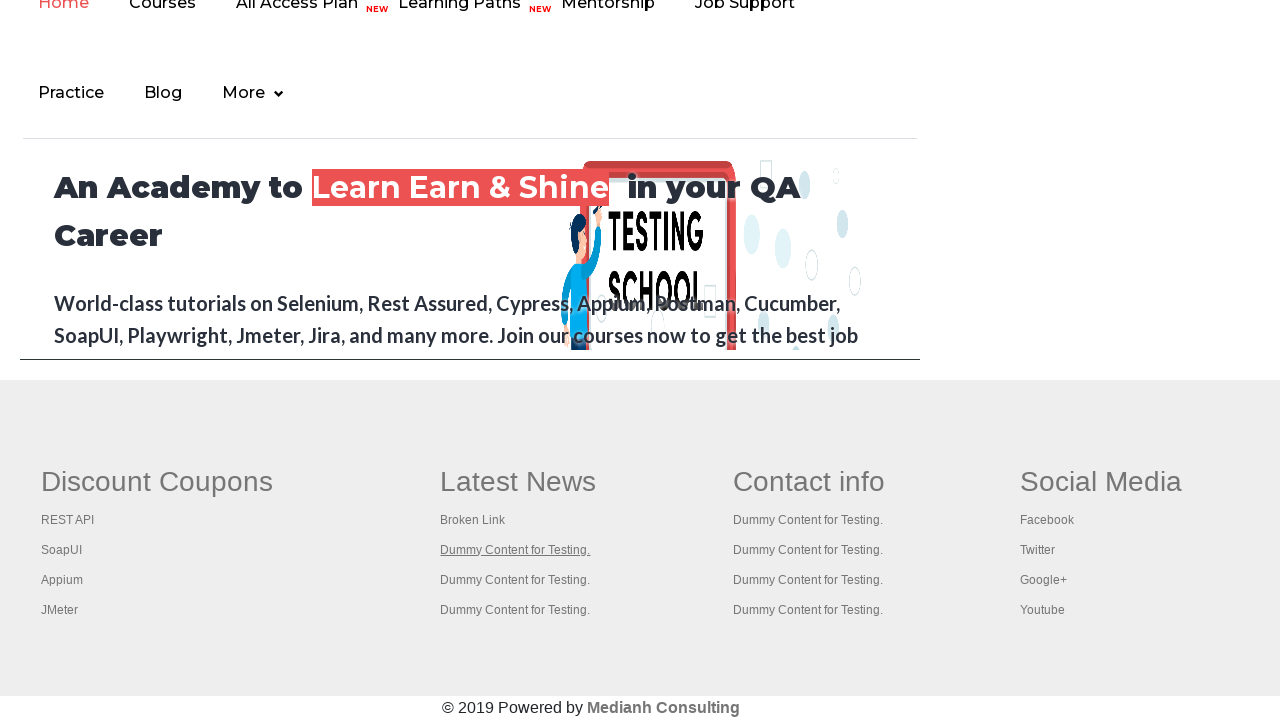

Opened footer link 8 in new tab using Ctrl+Click at (515, 580) on #gf-BIG >> xpath=//table/tbody/tr/td/ul >> a >> nth=8
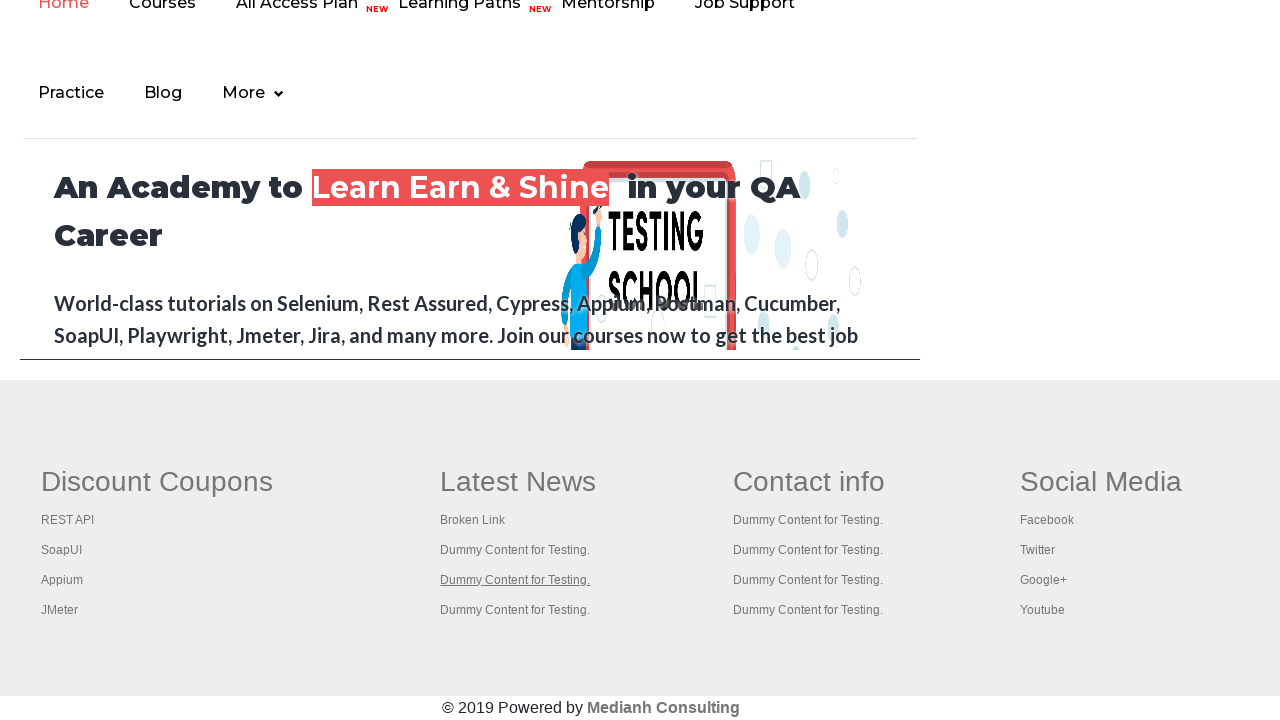

Waited for new tab to load after link 8
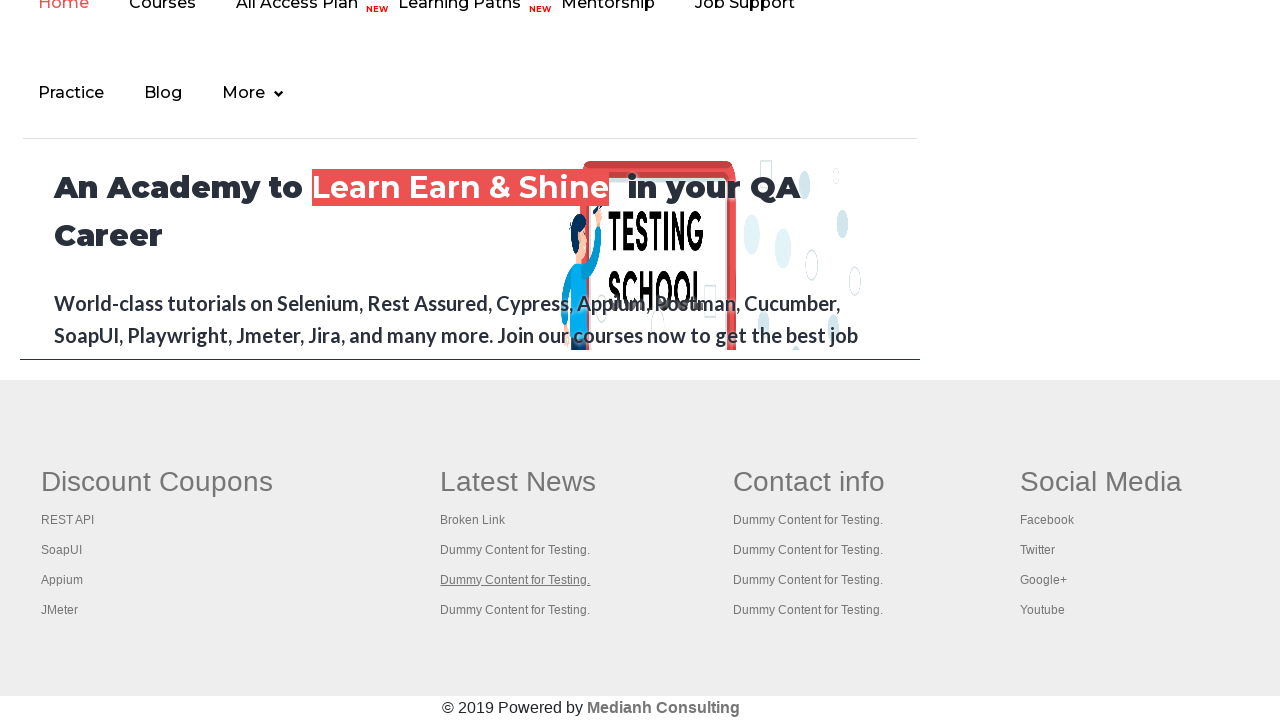

Opened footer link 9 in new tab using Ctrl+Click at (515, 610) on #gf-BIG >> xpath=//table/tbody/tr/td/ul >> a >> nth=9
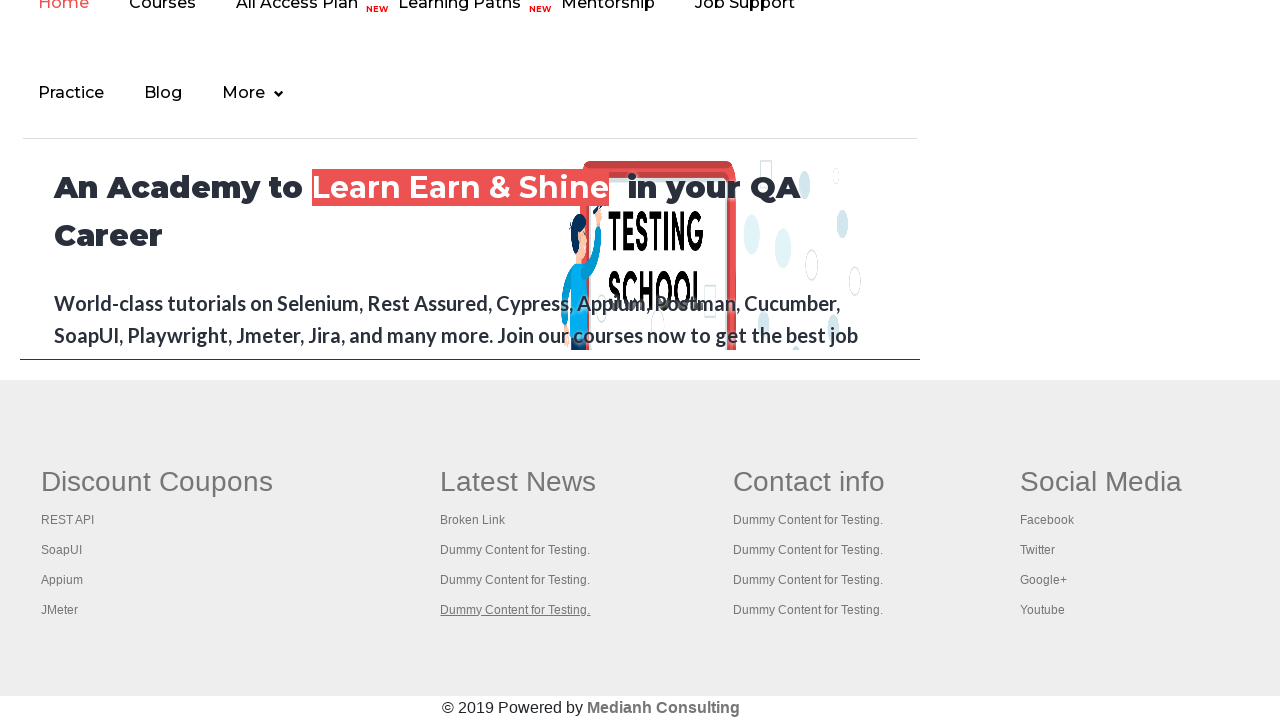

Waited for new tab to load after link 9
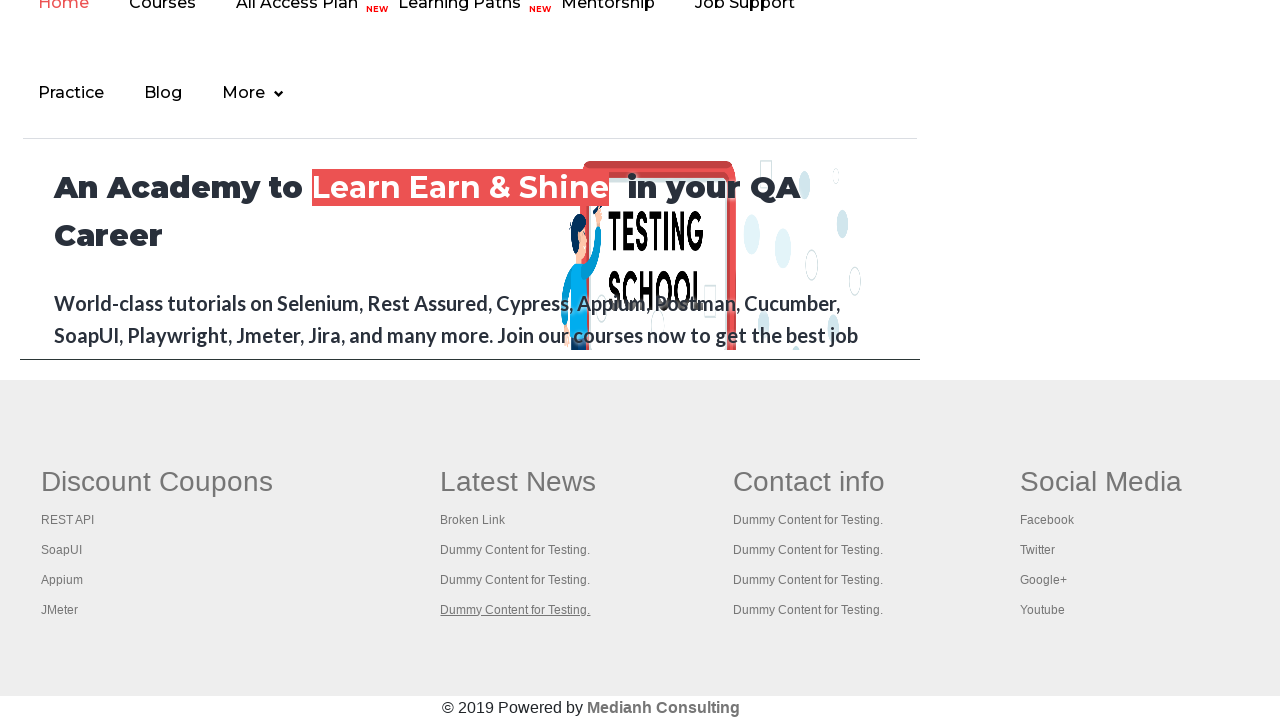

Opened footer link 10 in new tab using Ctrl+Click at (809, 482) on #gf-BIG >> xpath=//table/tbody/tr/td/ul >> a >> nth=10
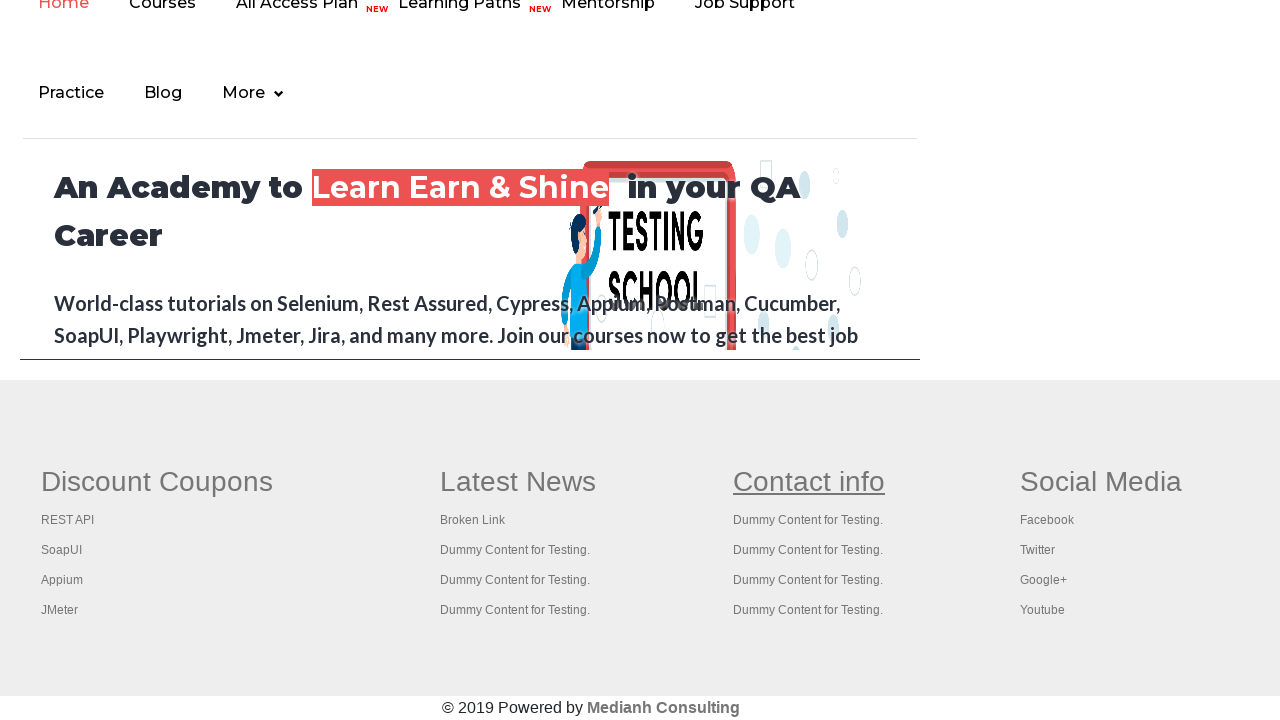

Waited for new tab to load after link 10
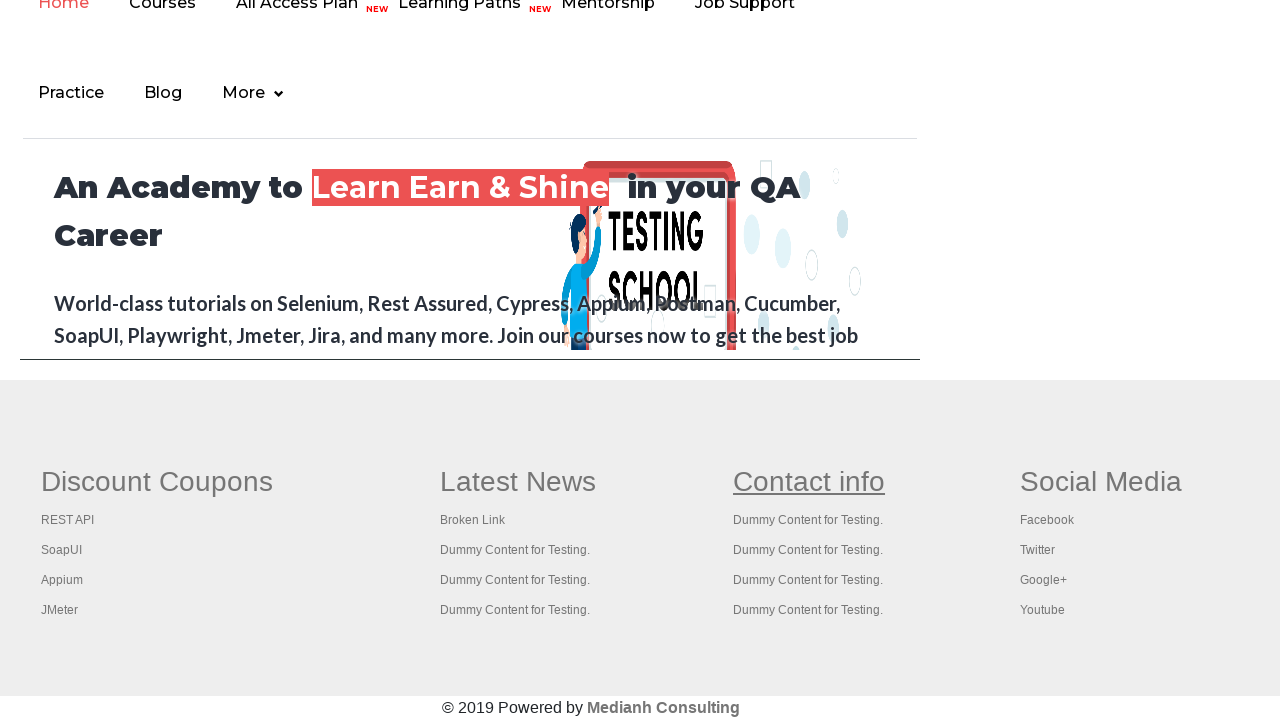

Opened footer link 11 in new tab using Ctrl+Click at (808, 520) on #gf-BIG >> xpath=//table/tbody/tr/td/ul >> a >> nth=11
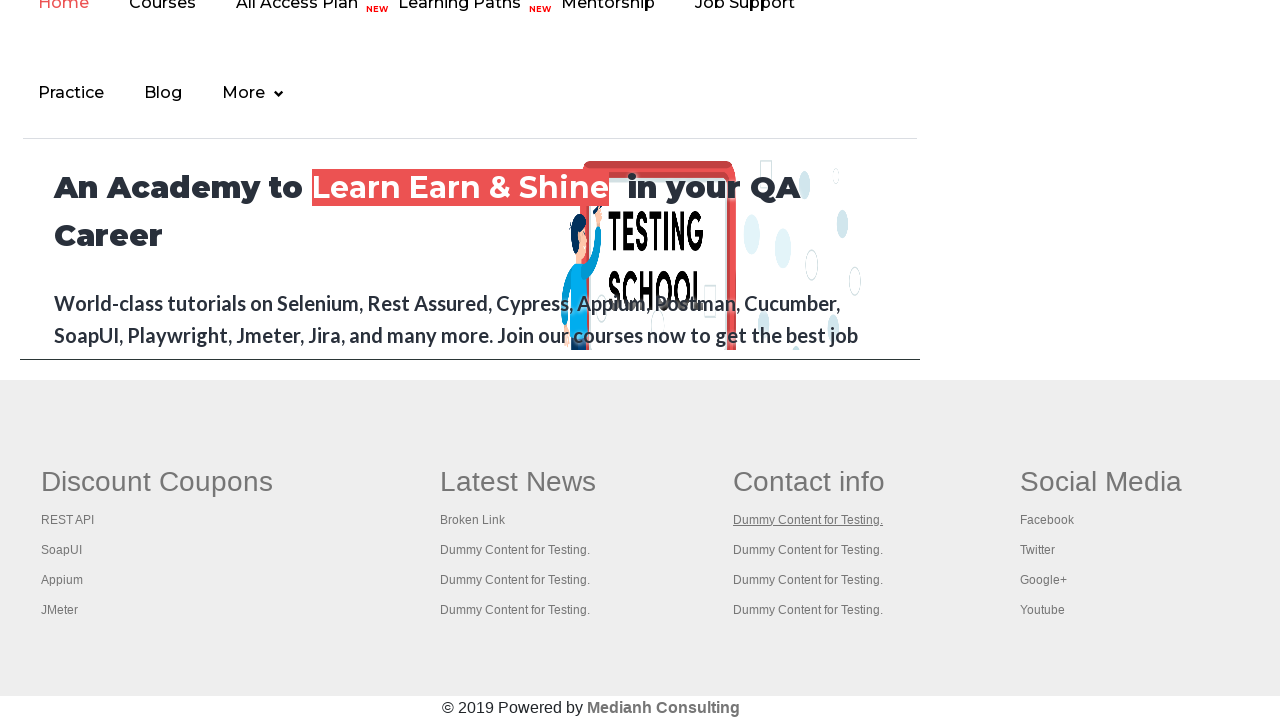

Waited for new tab to load after link 11
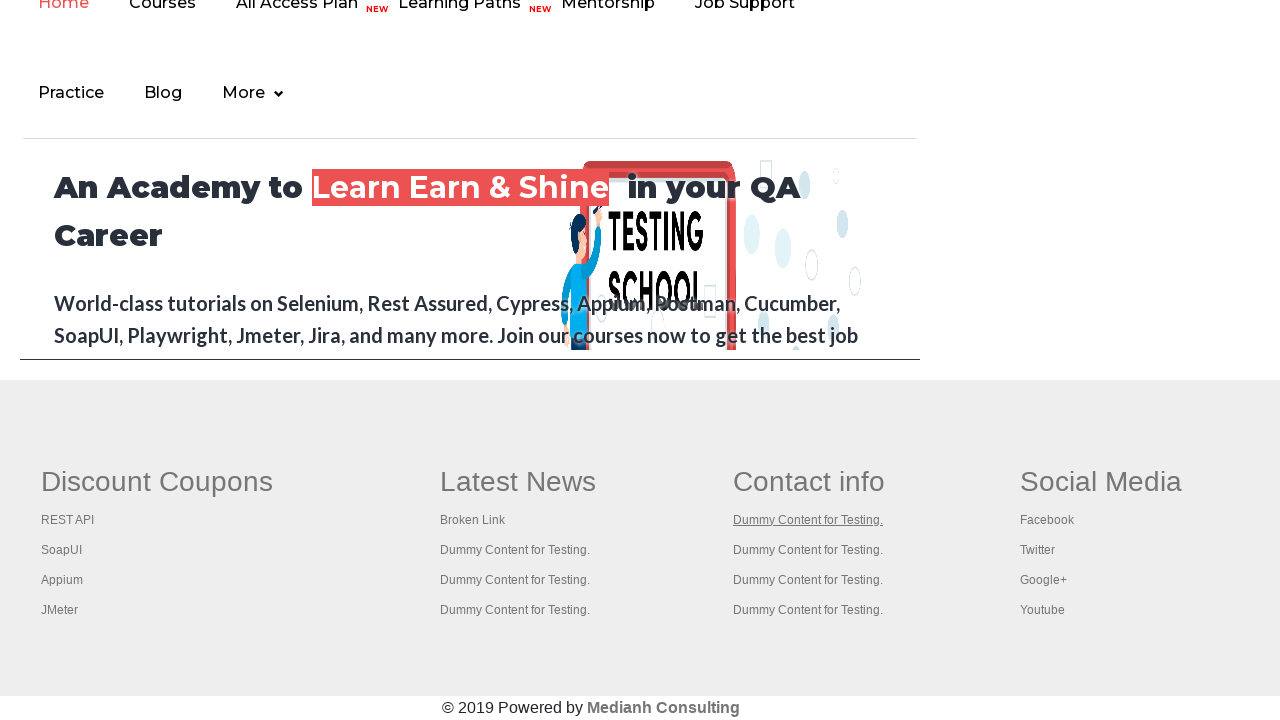

Opened footer link 12 in new tab using Ctrl+Click at (808, 550) on #gf-BIG >> xpath=//table/tbody/tr/td/ul >> a >> nth=12
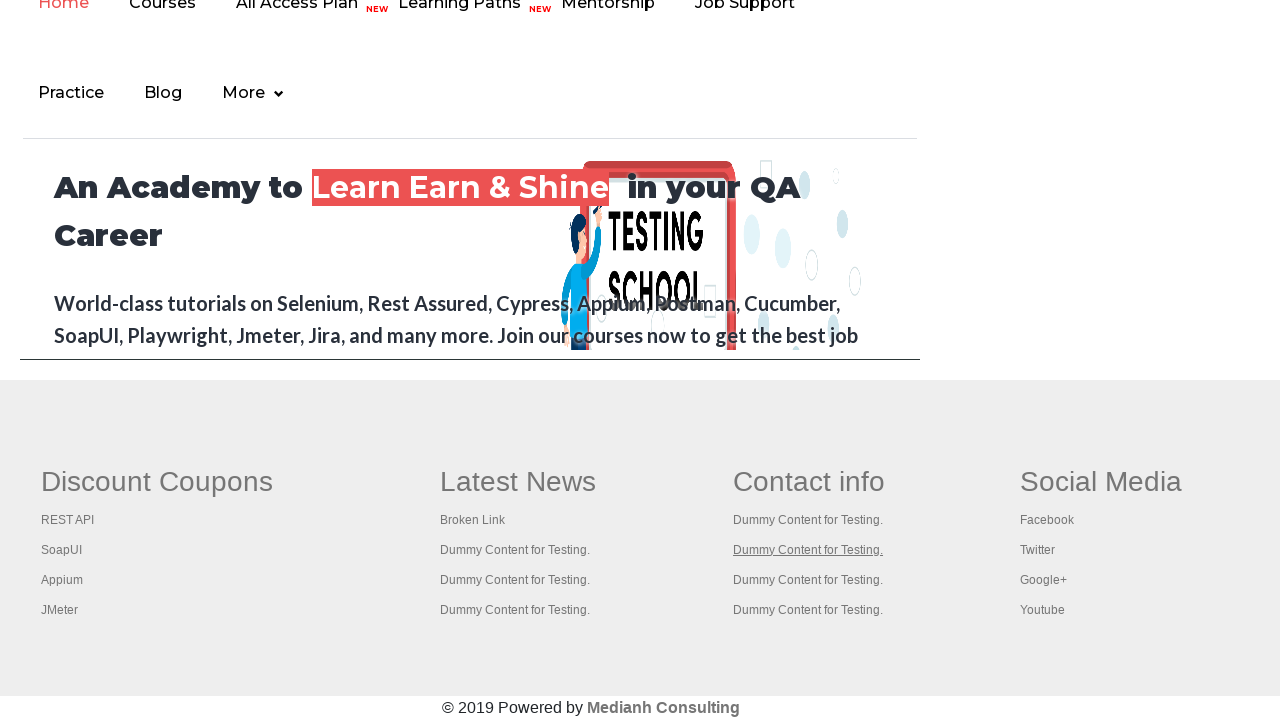

Waited for new tab to load after link 12
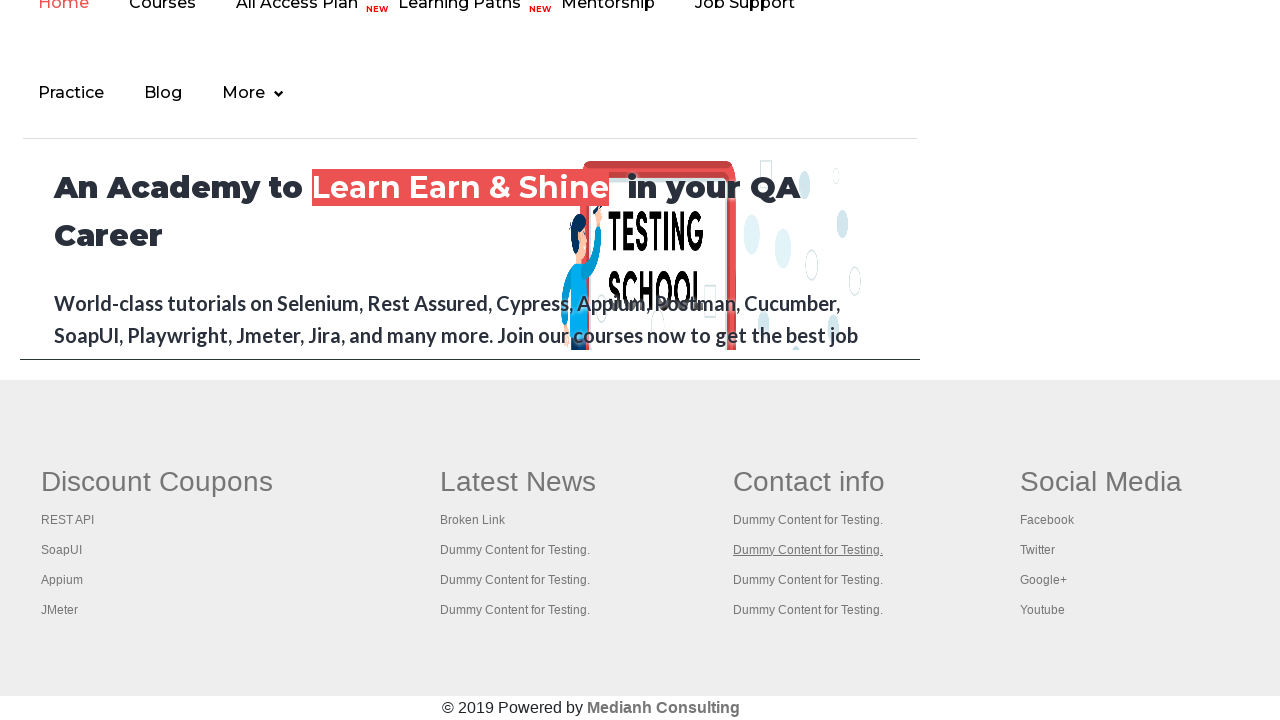

Opened footer link 13 in new tab using Ctrl+Click at (808, 580) on #gf-BIG >> xpath=//table/tbody/tr/td/ul >> a >> nth=13
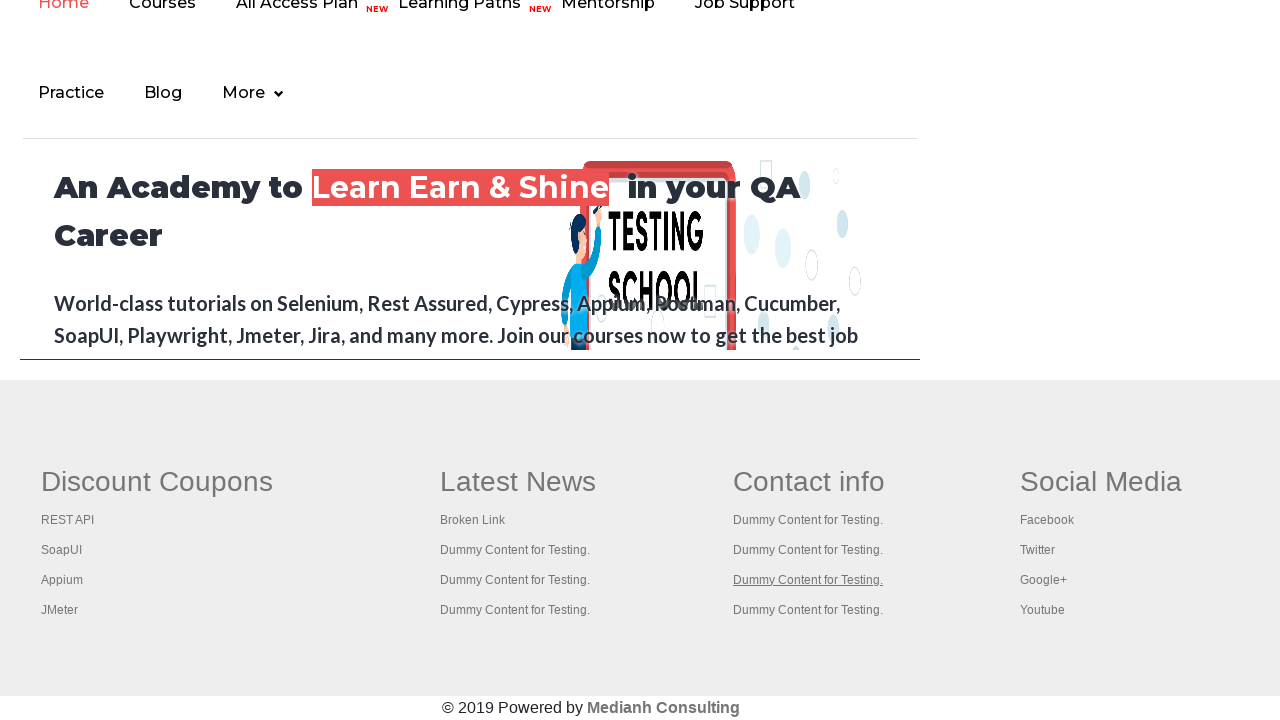

Waited for new tab to load after link 13
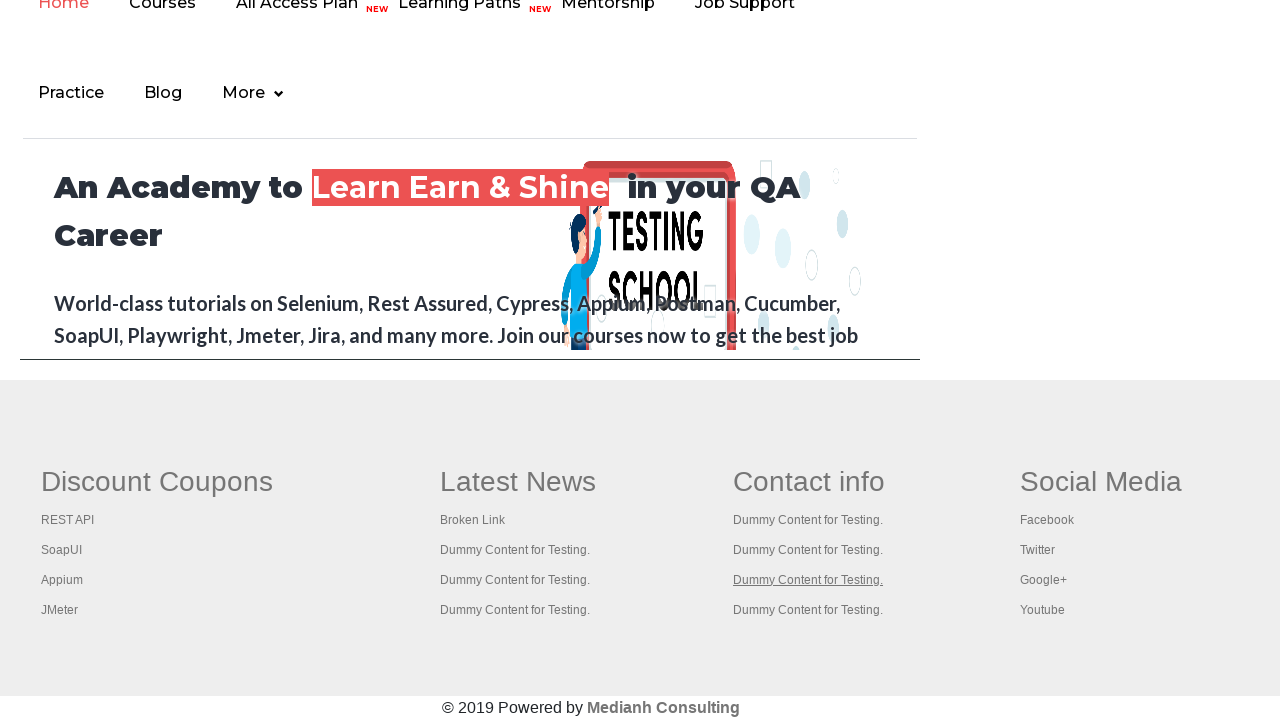

Opened footer link 14 in new tab using Ctrl+Click at (808, 610) on #gf-BIG >> xpath=//table/tbody/tr/td/ul >> a >> nth=14
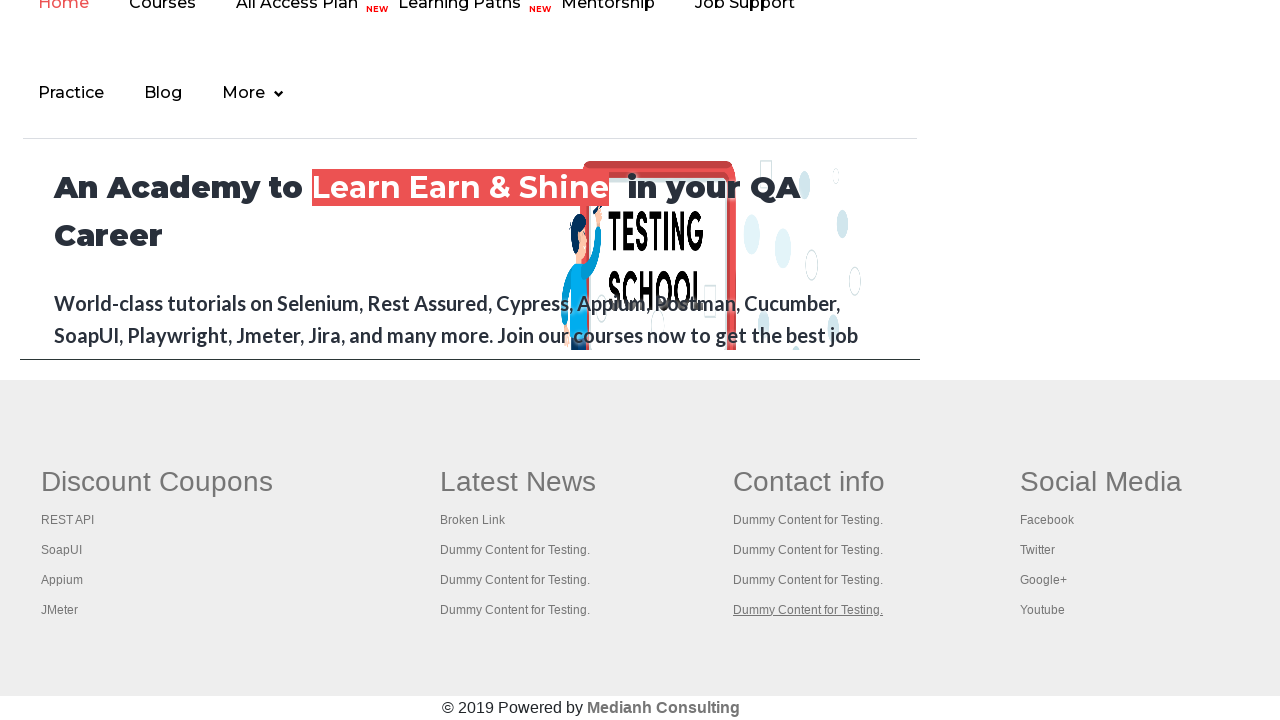

Waited for new tab to load after link 14
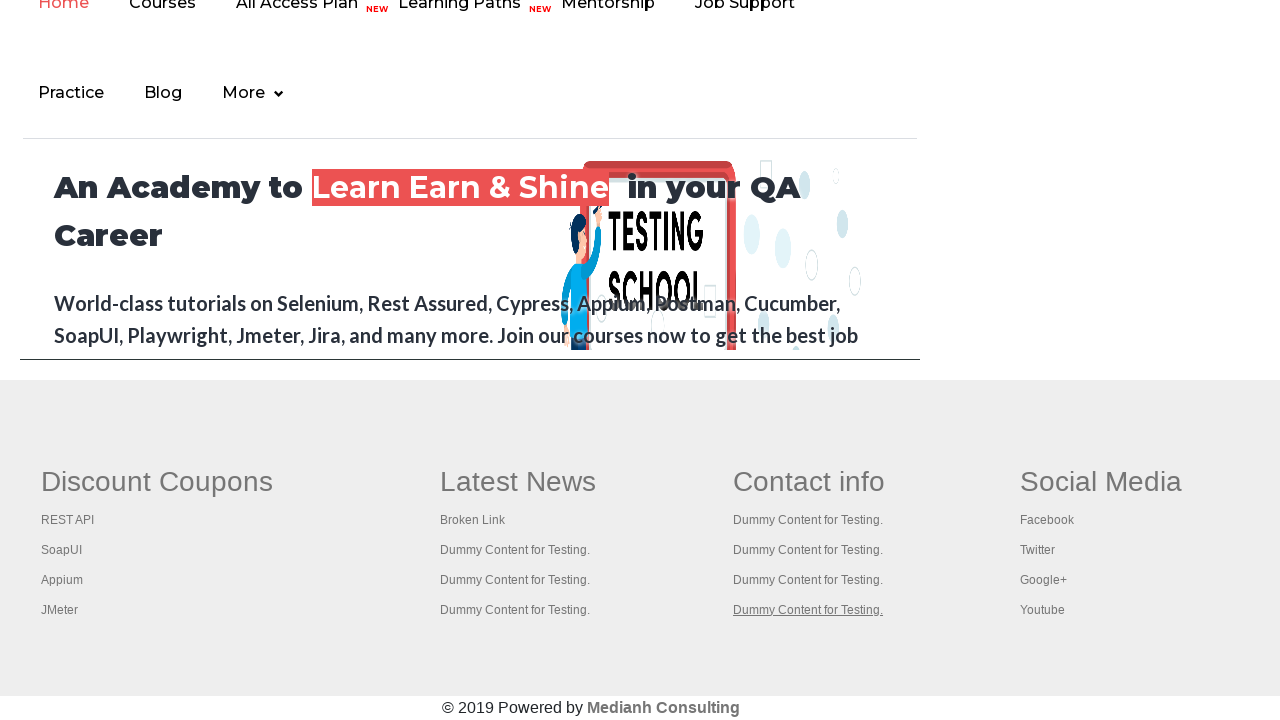

Opened footer link 15 in new tab using Ctrl+Click at (1101, 482) on #gf-BIG >> xpath=//table/tbody/tr/td/ul >> a >> nth=15
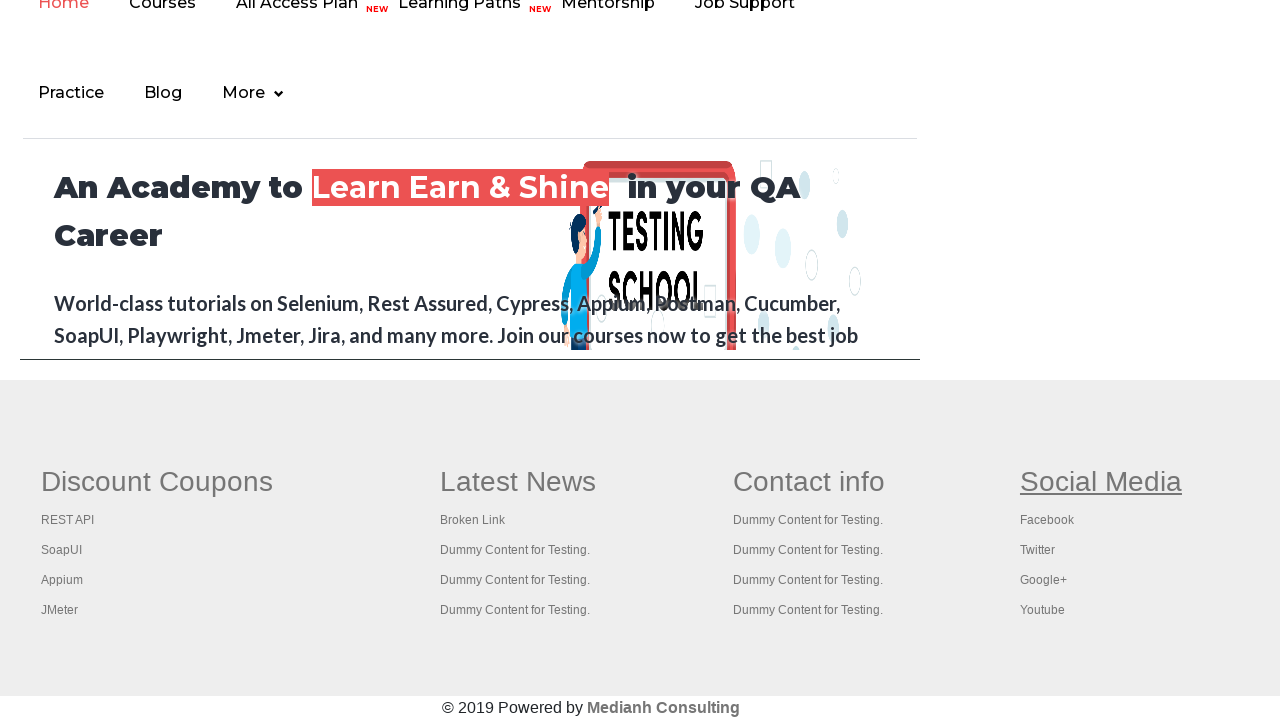

Waited for new tab to load after link 15
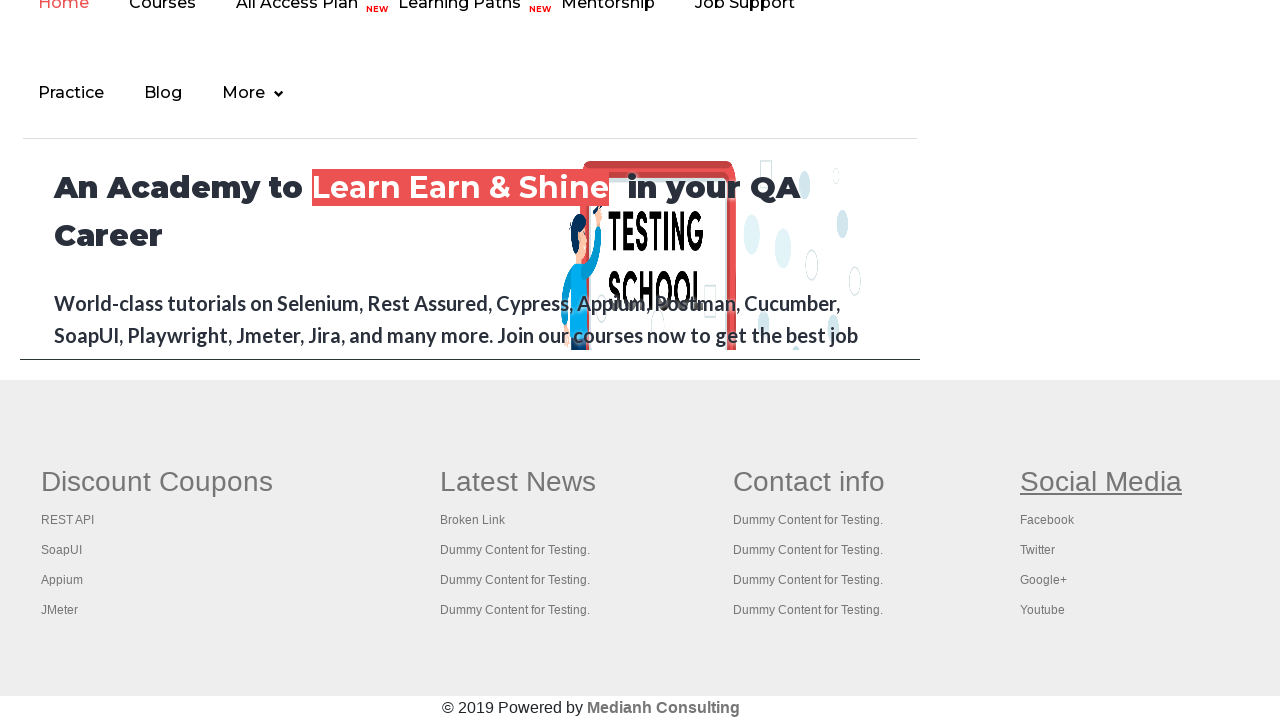

Opened footer link 16 in new tab using Ctrl+Click at (1047, 520) on #gf-BIG >> xpath=//table/tbody/tr/td/ul >> a >> nth=16
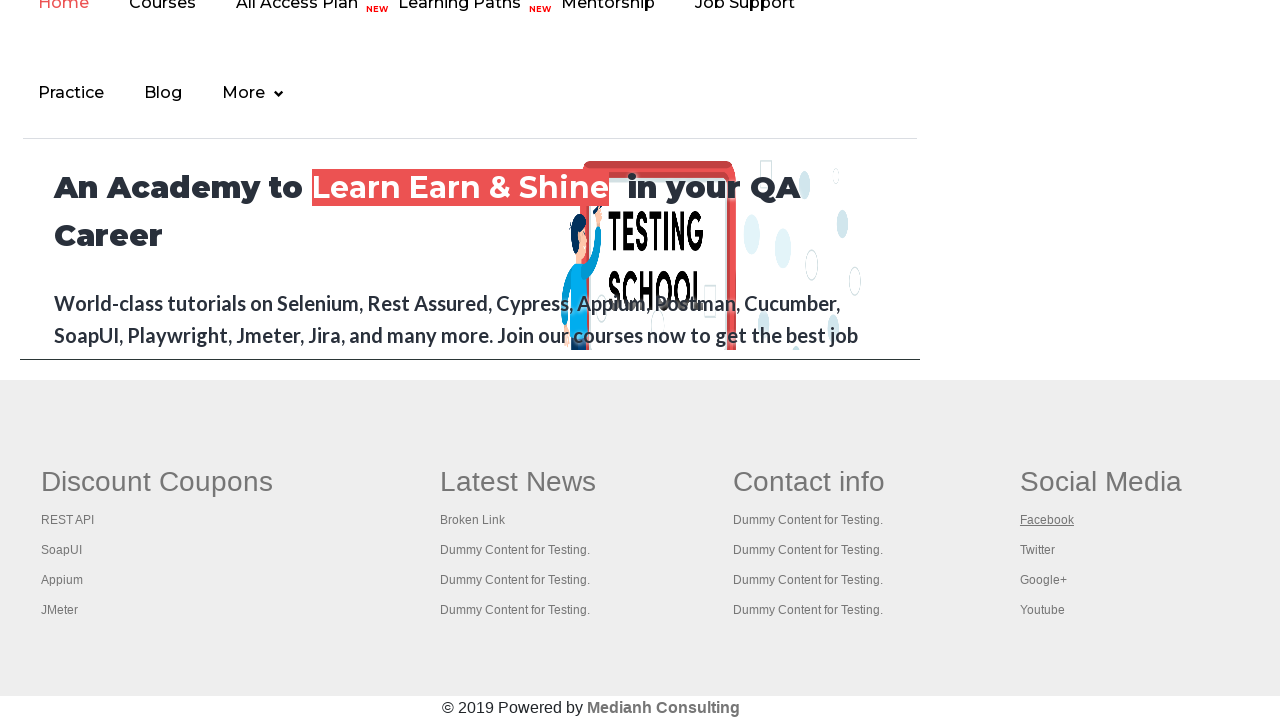

Waited for new tab to load after link 16
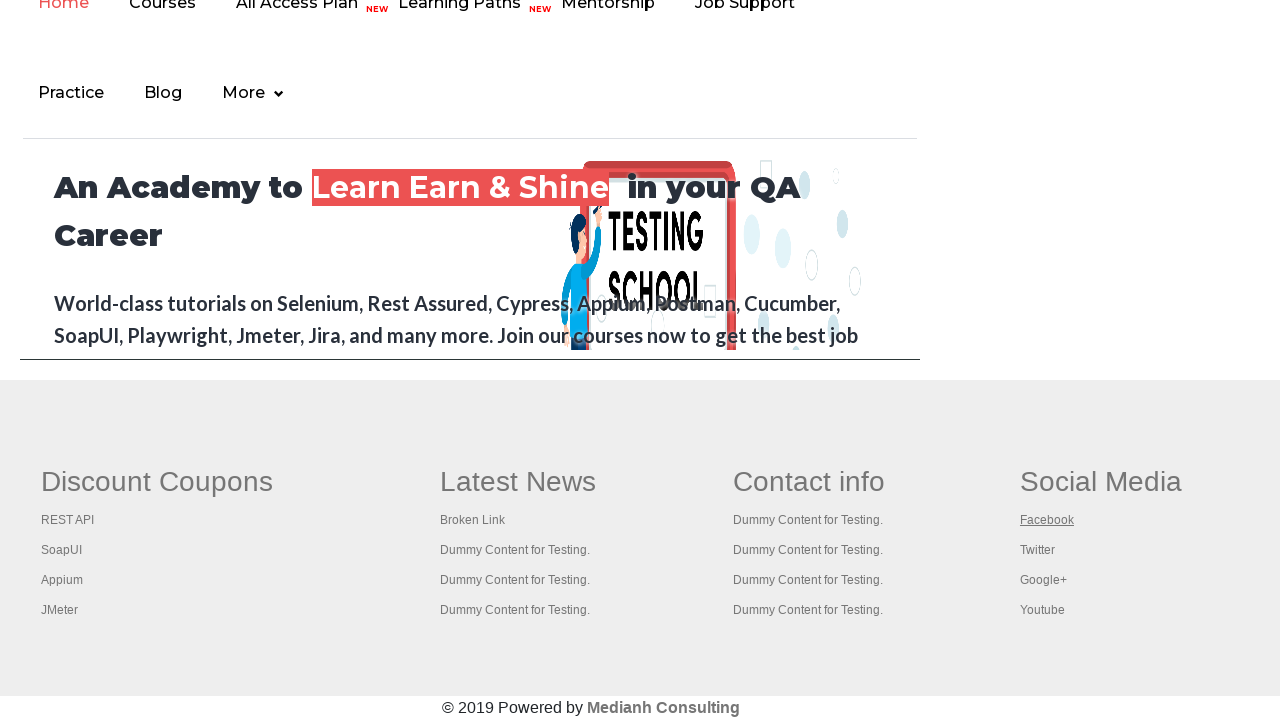

Opened footer link 17 in new tab using Ctrl+Click at (1037, 550) on #gf-BIG >> xpath=//table/tbody/tr/td/ul >> a >> nth=17
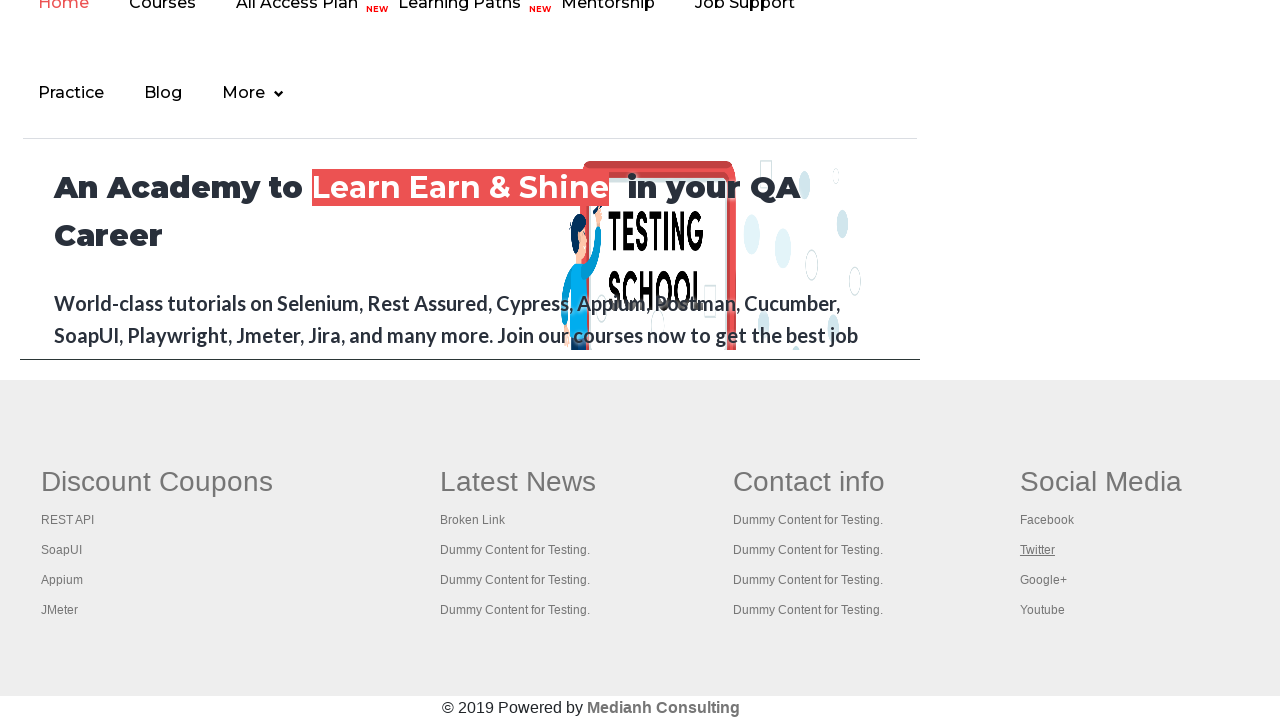

Waited for new tab to load after link 17
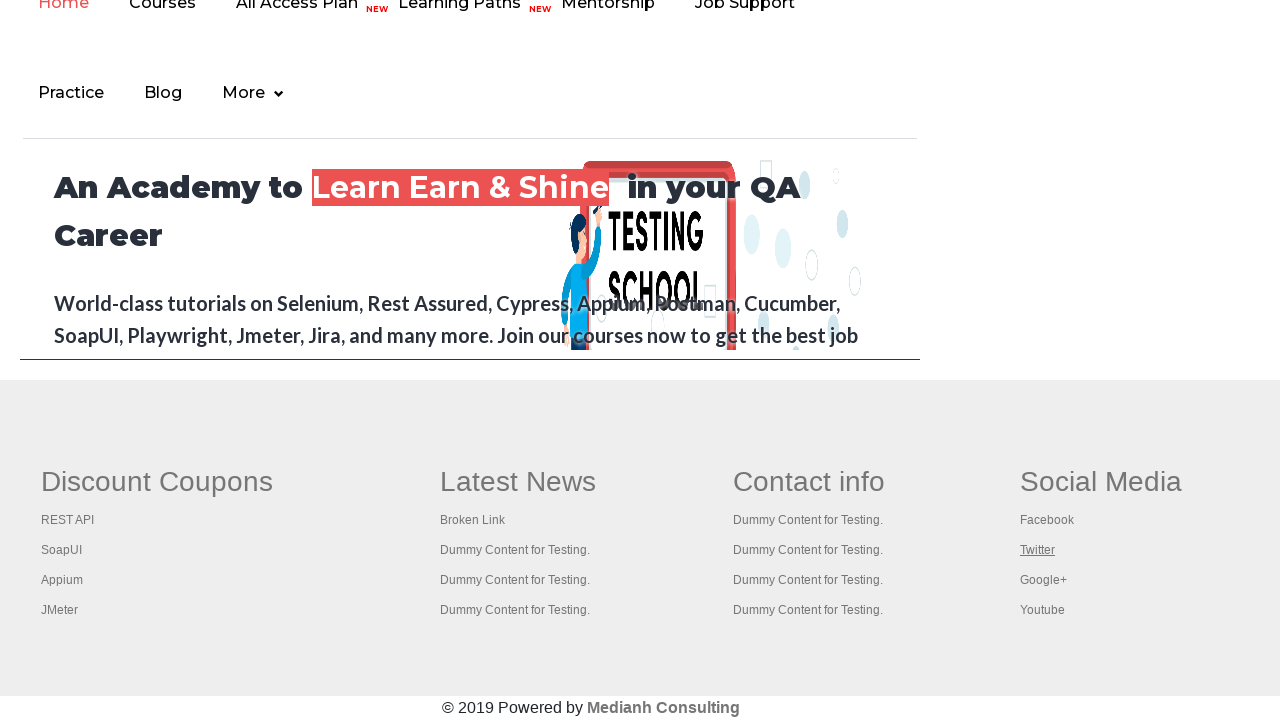

Opened footer link 18 in new tab using Ctrl+Click at (1043, 580) on #gf-BIG >> xpath=//table/tbody/tr/td/ul >> a >> nth=18
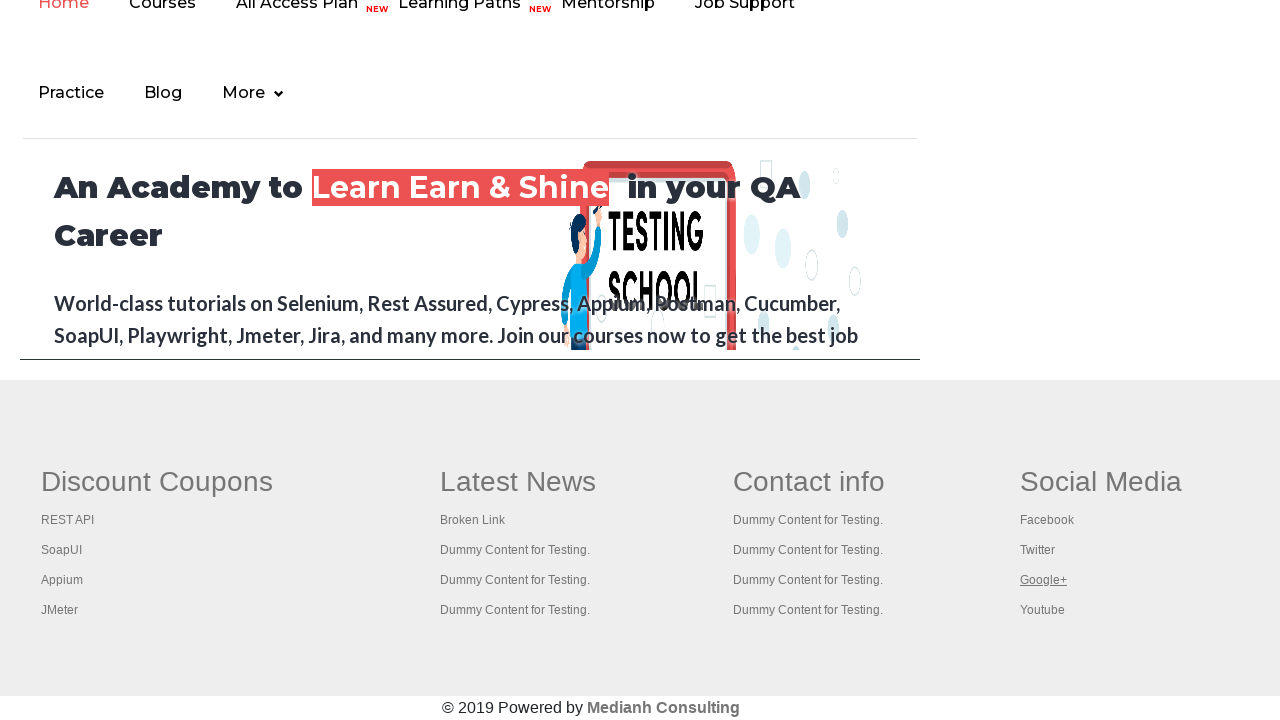

Waited for new tab to load after link 18
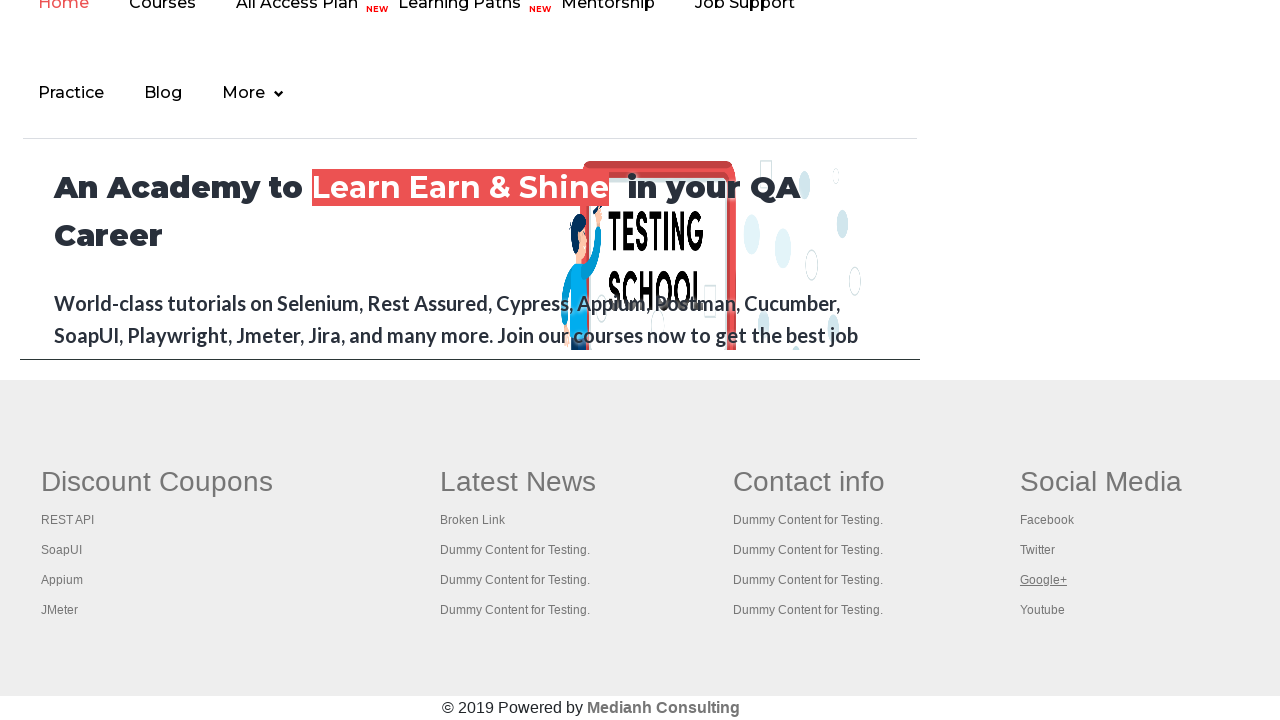

Opened footer link 19 in new tab using Ctrl+Click at (1042, 610) on #gf-BIG >> xpath=//table/tbody/tr/td/ul >> a >> nth=19
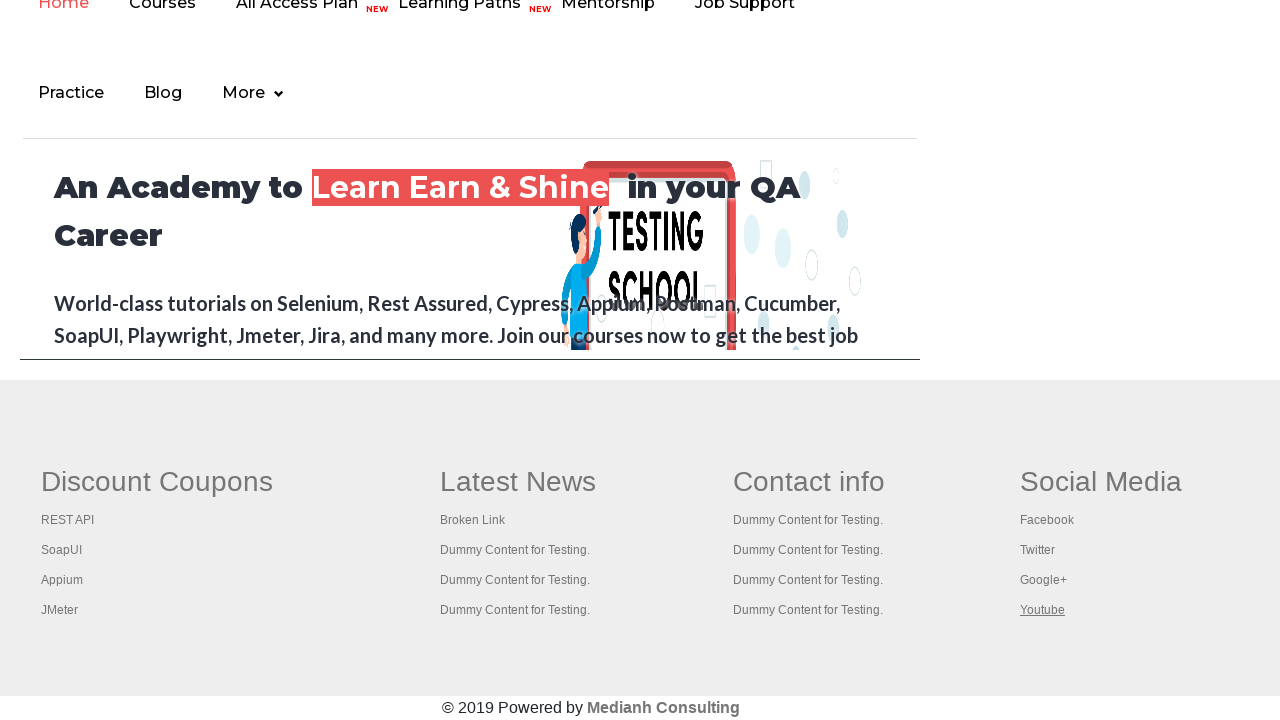

Waited for new tab to load after link 19
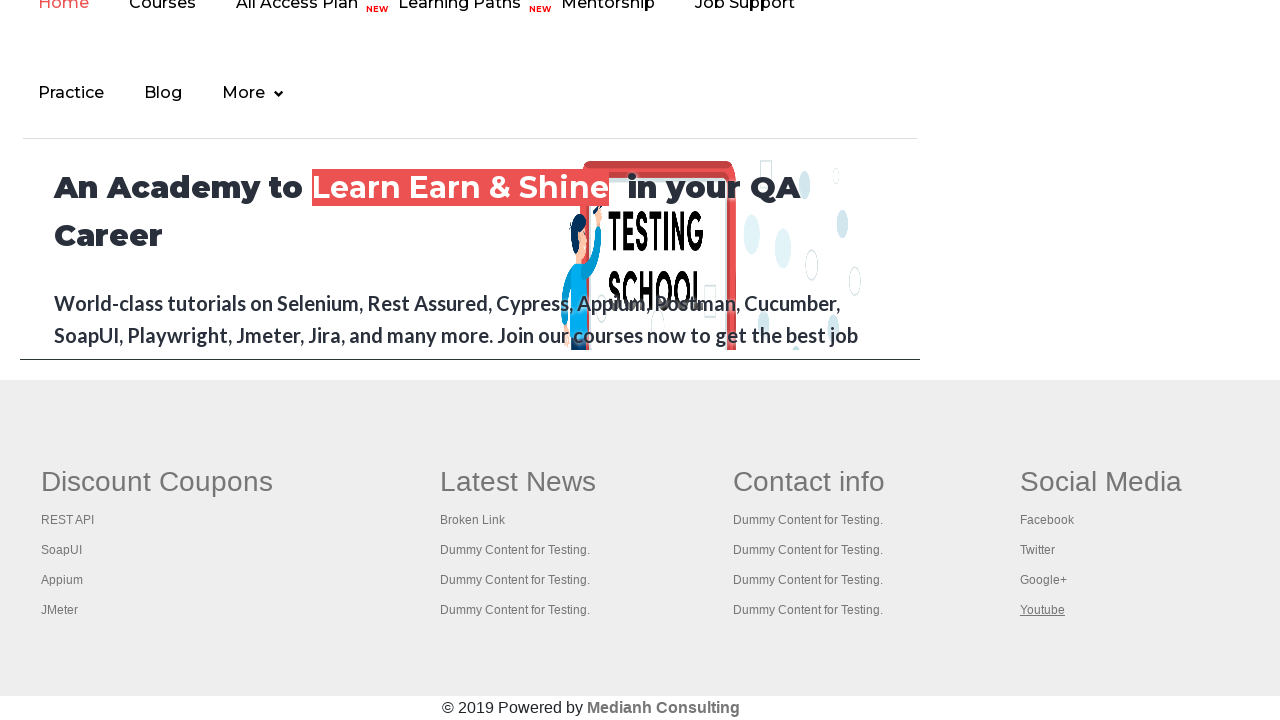

Retrieved all open pages from context (20 pages)
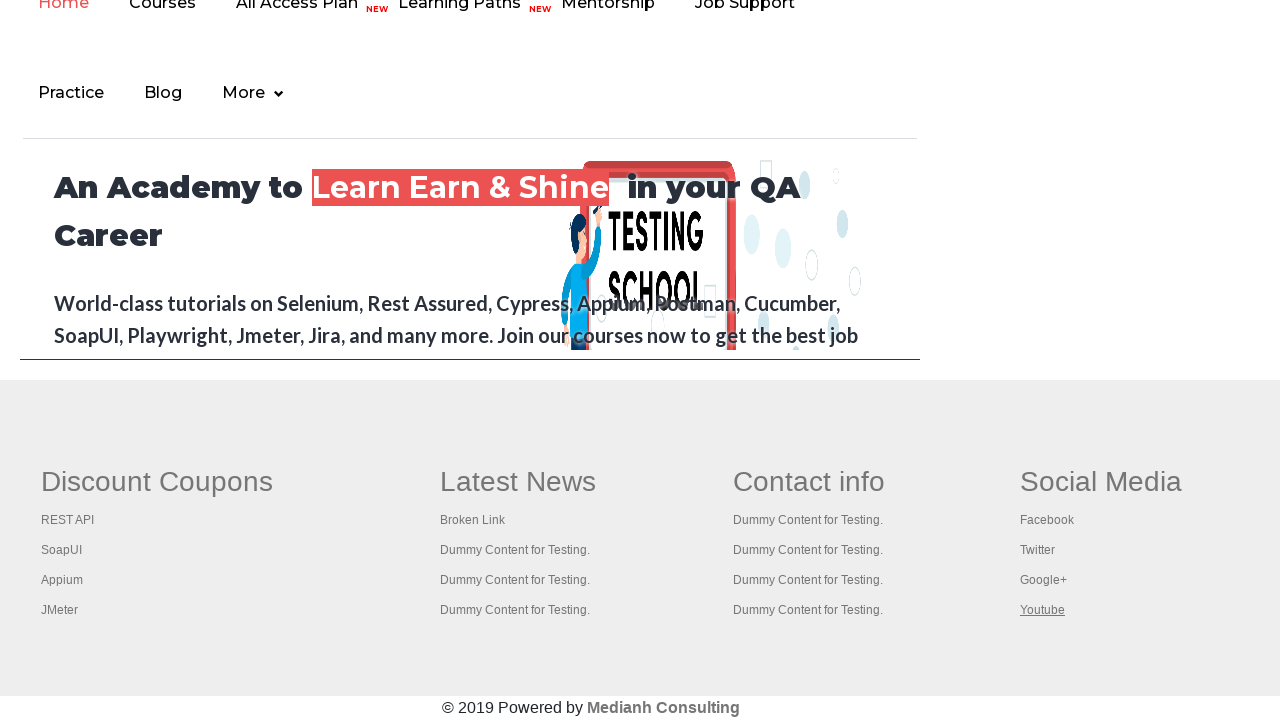

Switched to page with title: 'Practice Page'
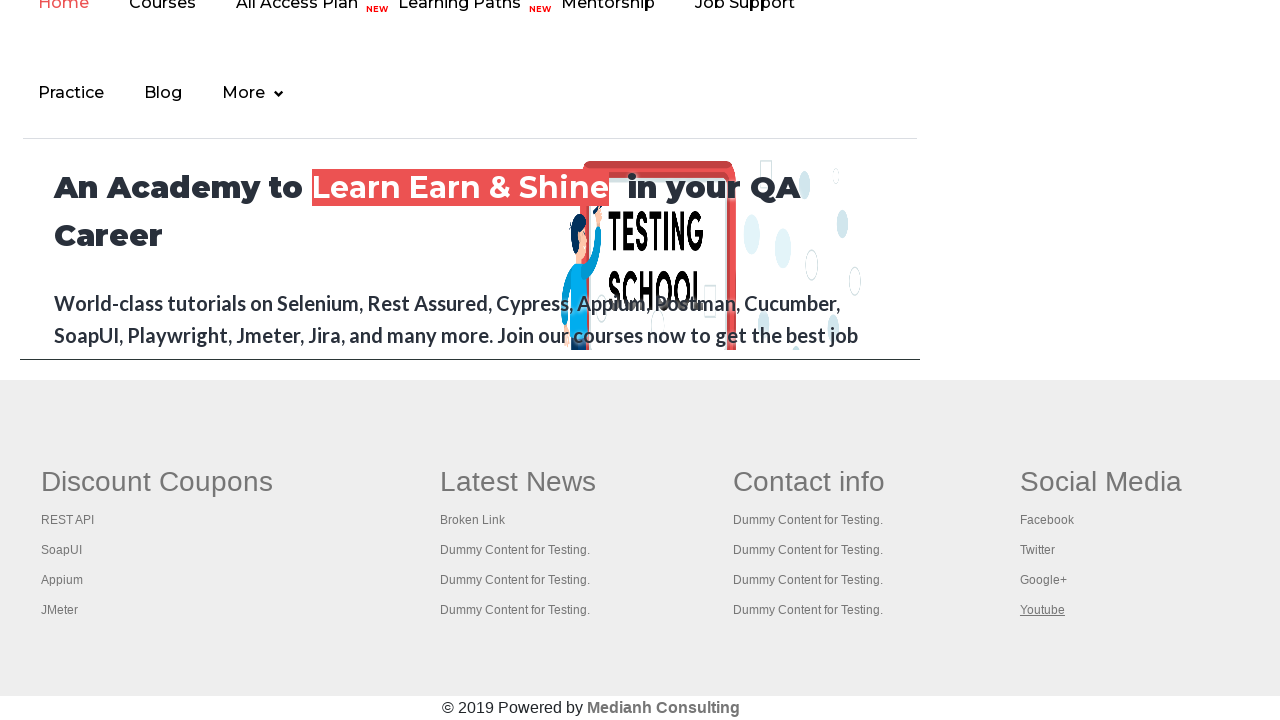

Switched to page with title: 'REST API Tutorial'
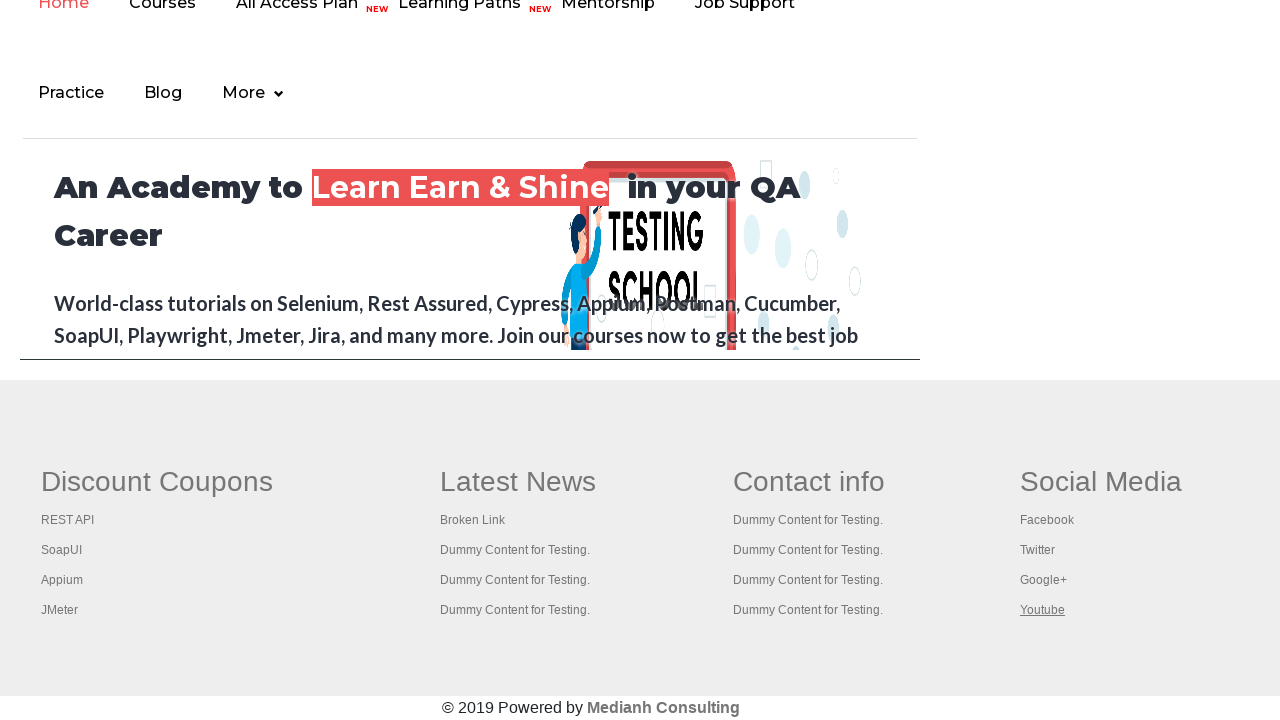

Switched to page with title: 'The World’s Most Popular API Testing Tool | SoapUI'
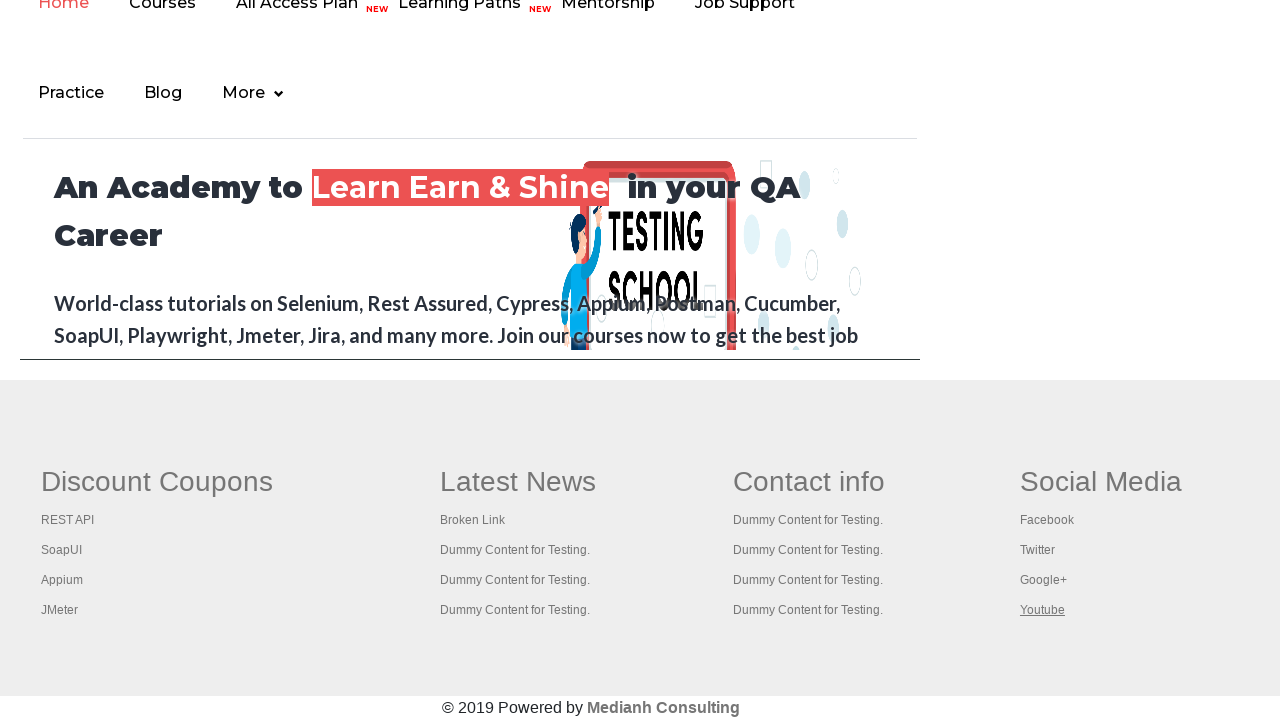

Switched to page with title: 'Appium tutorial for Mobile Apps testing | RahulShetty Academy | Rahul'
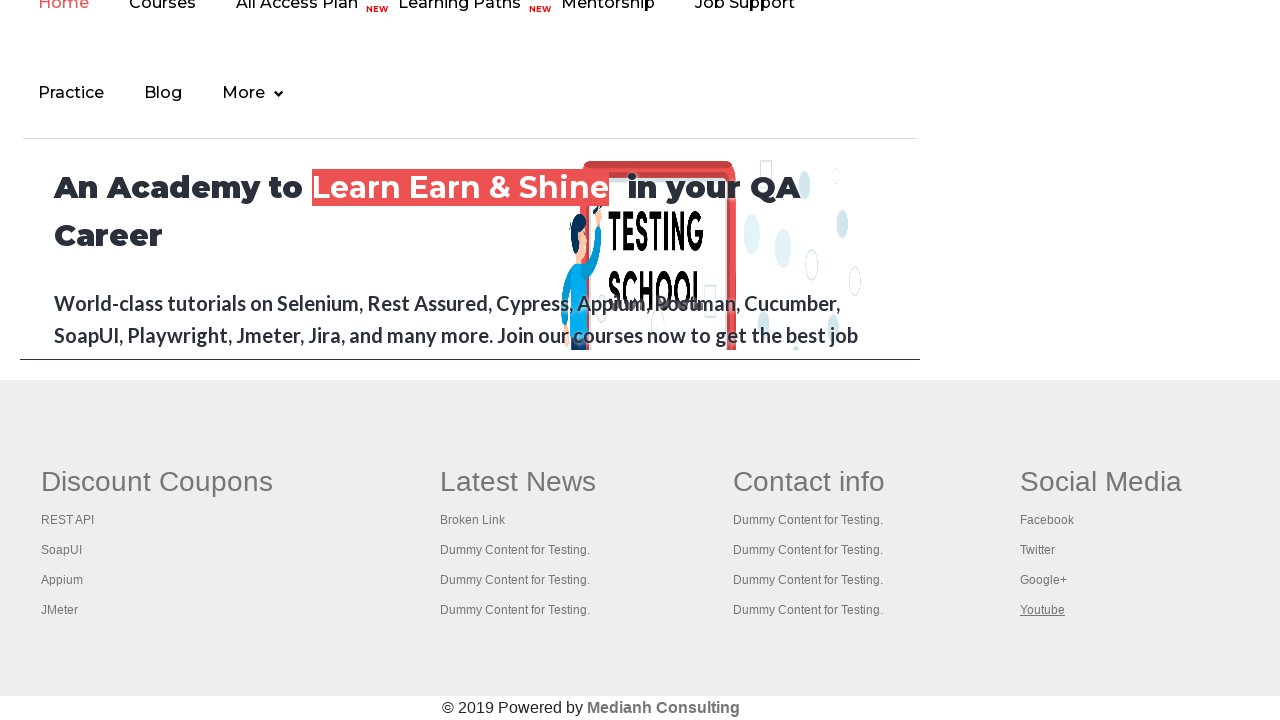

Switched to page with title: 'Apache JMeter - Apache JMeter™'
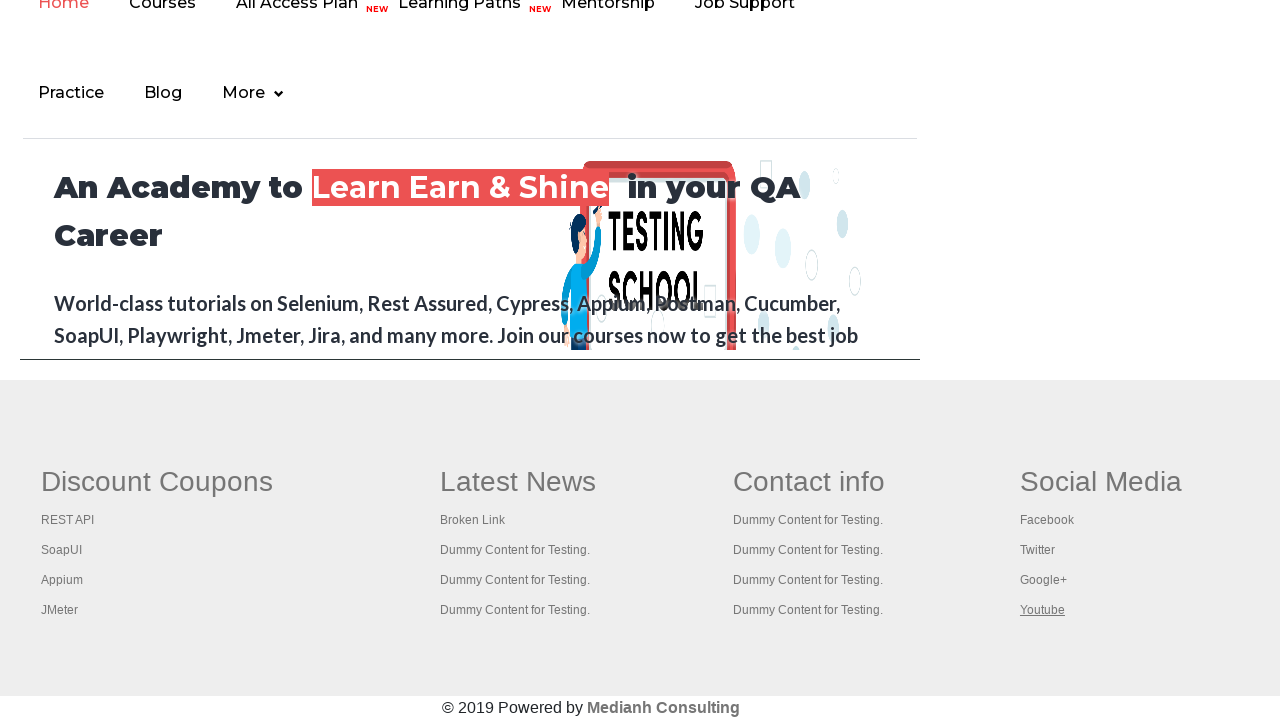

Switched to page with title: 'Practice Page'
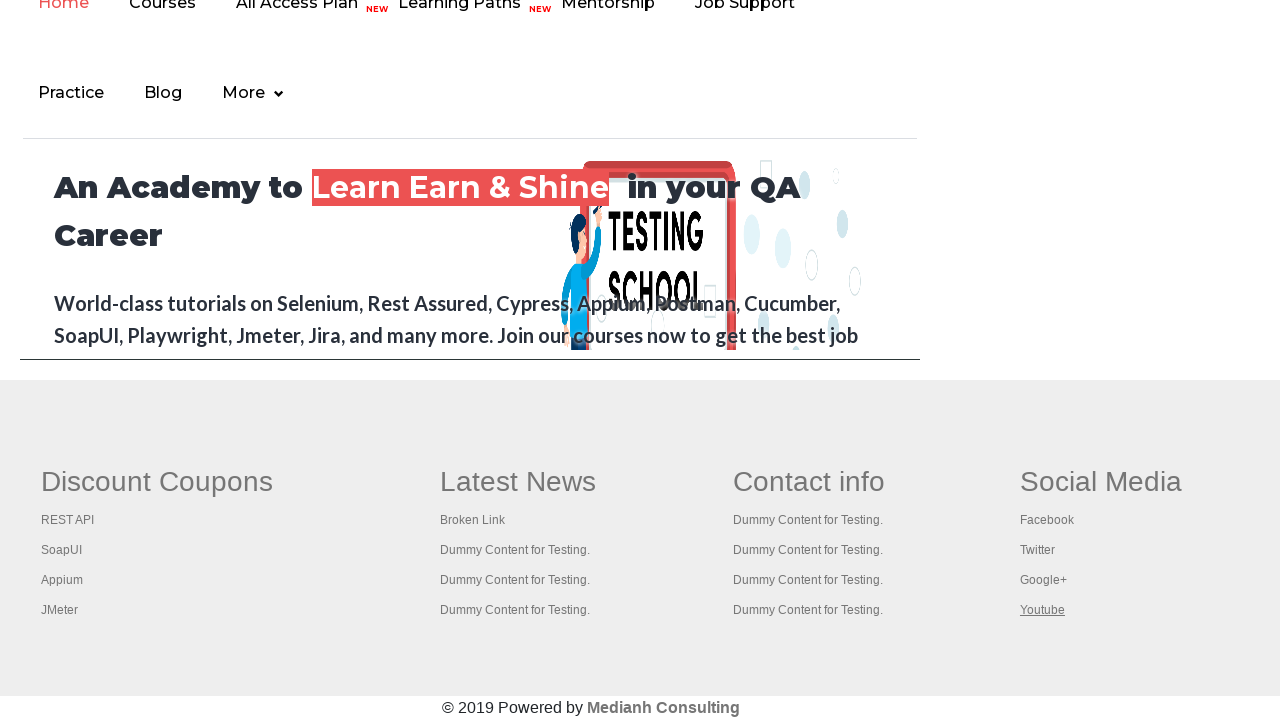

Switched to page with title: ''
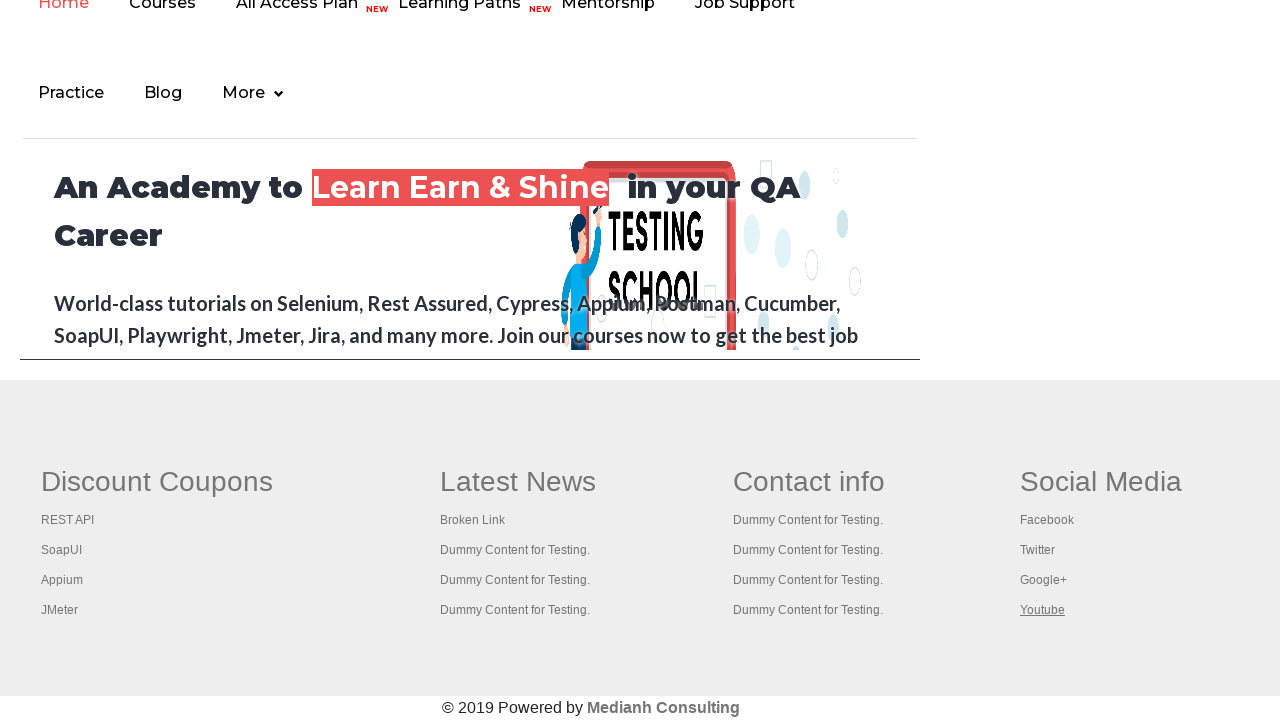

Switched to page with title: 'Practice Page'
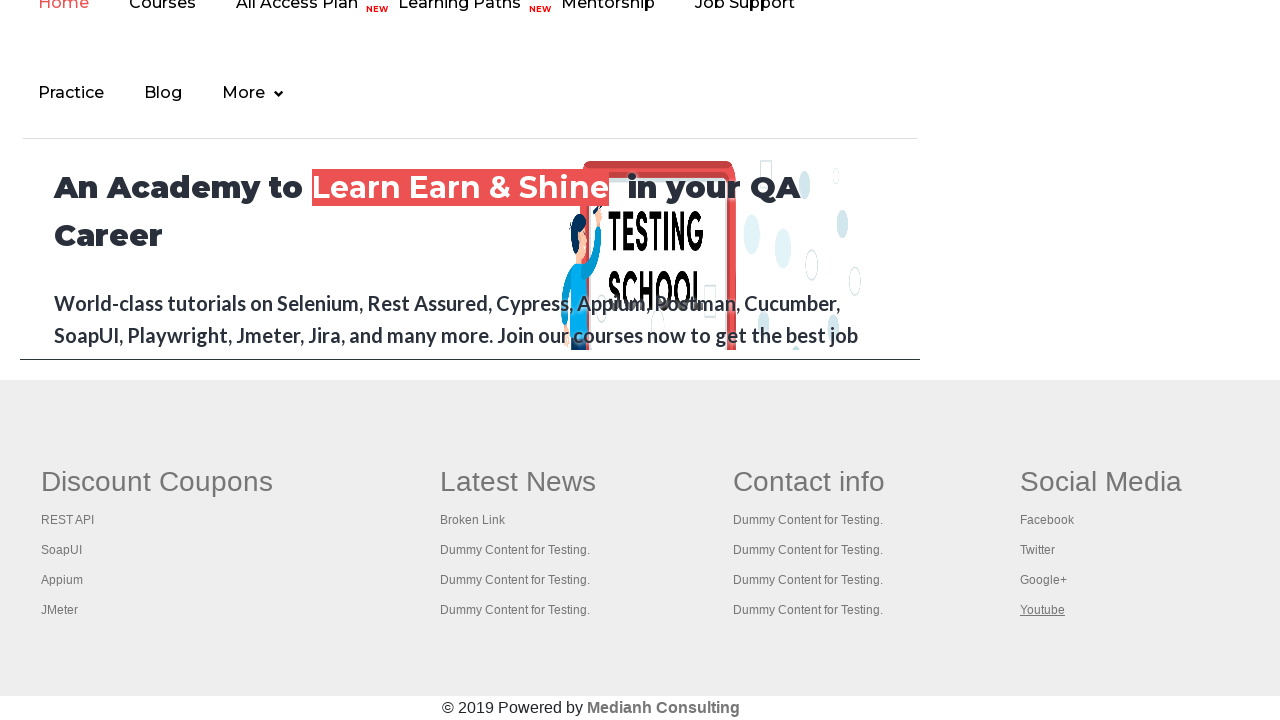

Switched to page with title: 'Practice Page'
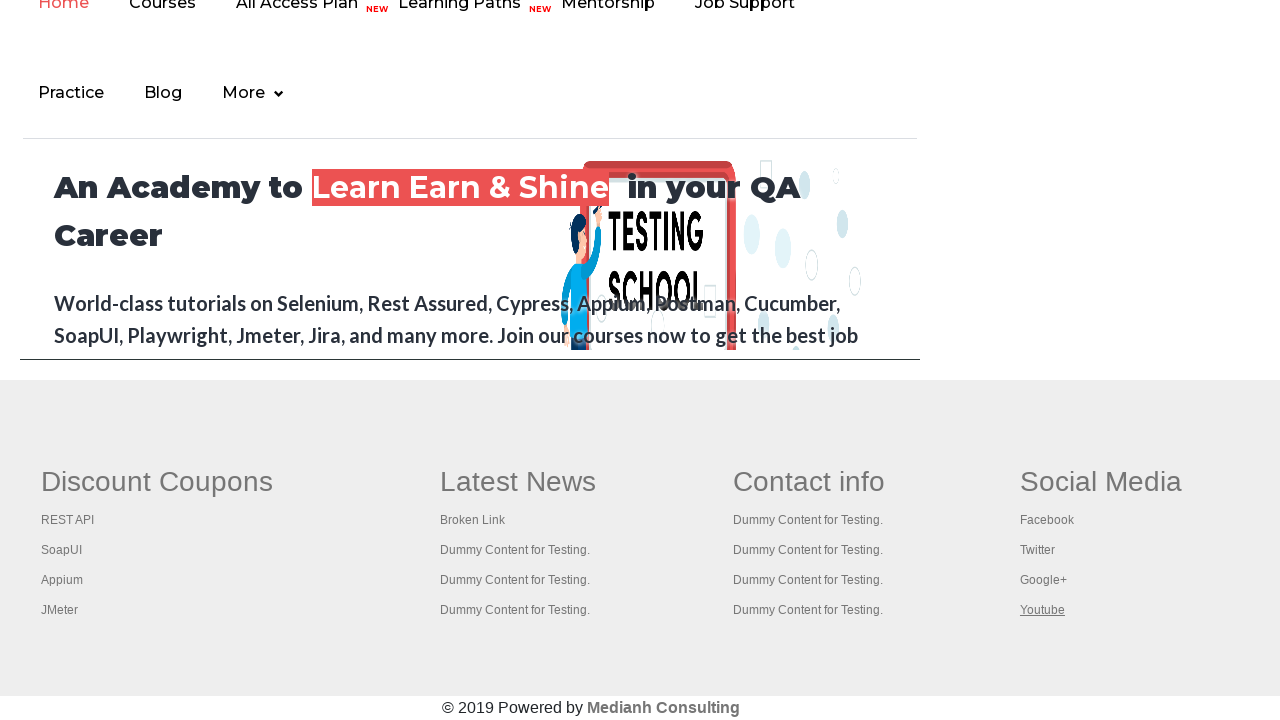

Switched to page with title: 'Practice Page'
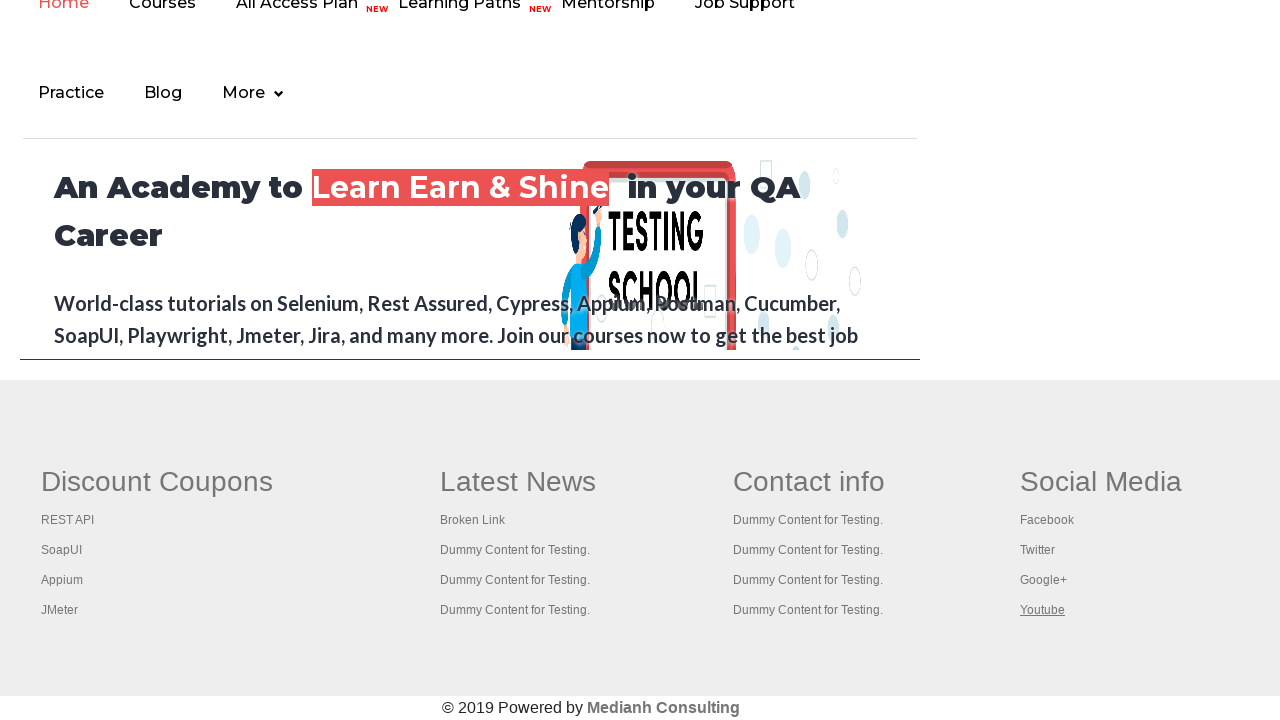

Switched to page with title: 'Practice Page'
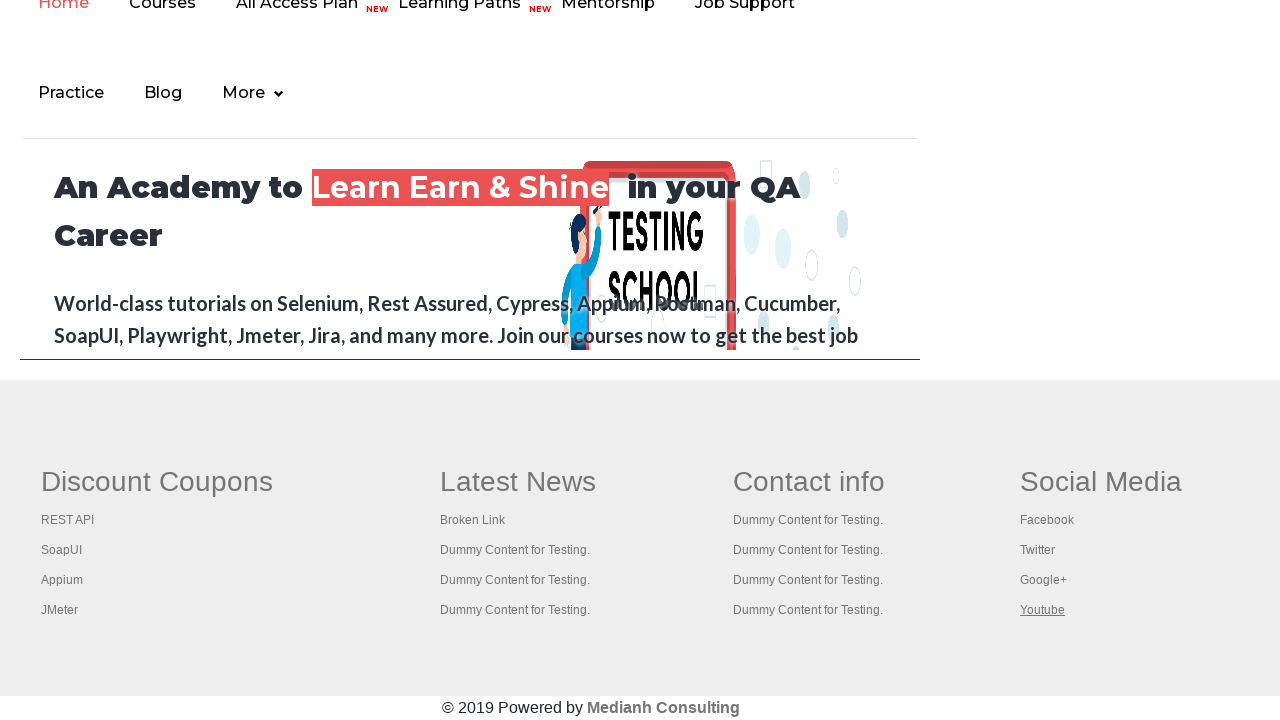

Switched to page with title: 'Practice Page'
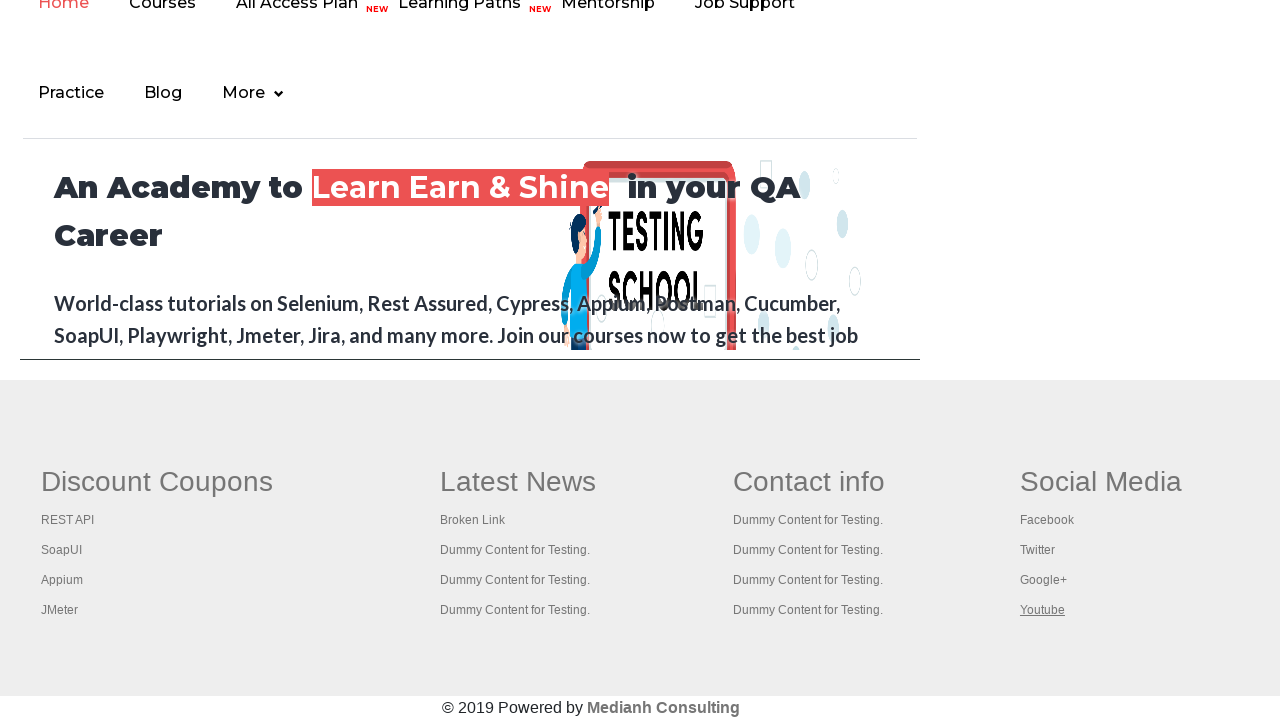

Switched to page with title: 'Practice Page'
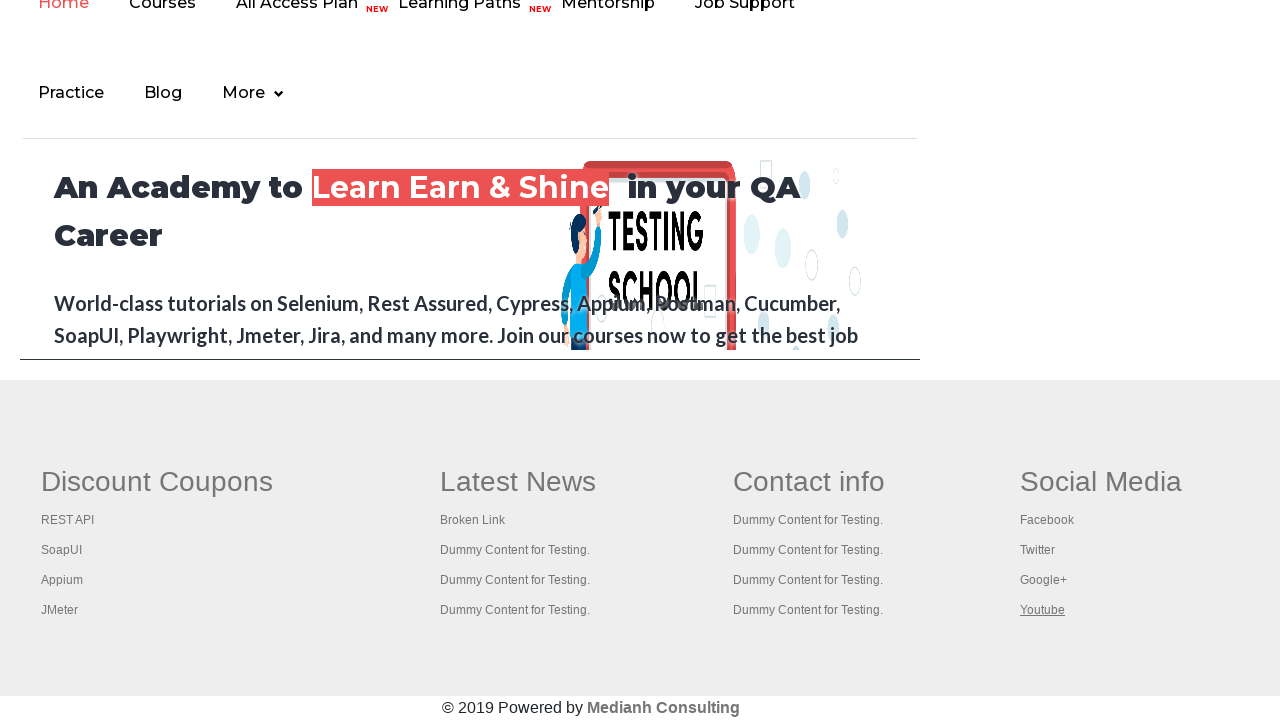

Switched to page with title: 'Practice Page'
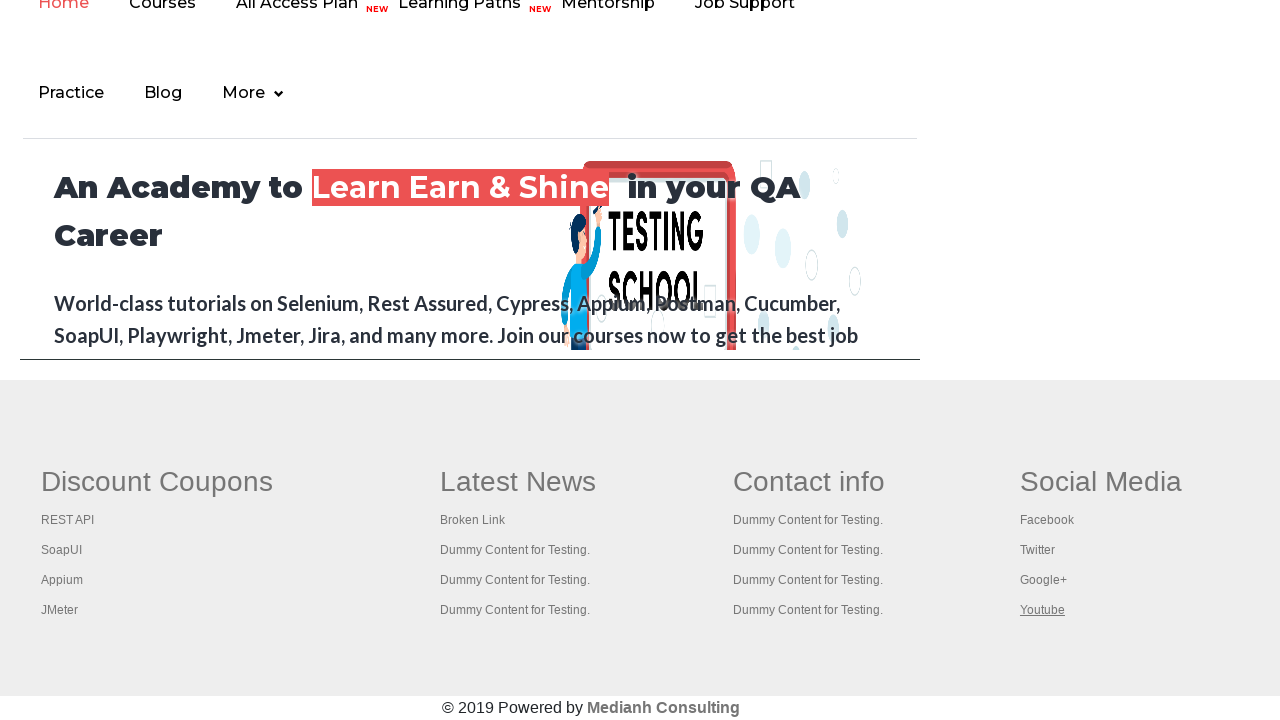

Switched to page with title: 'Practice Page'
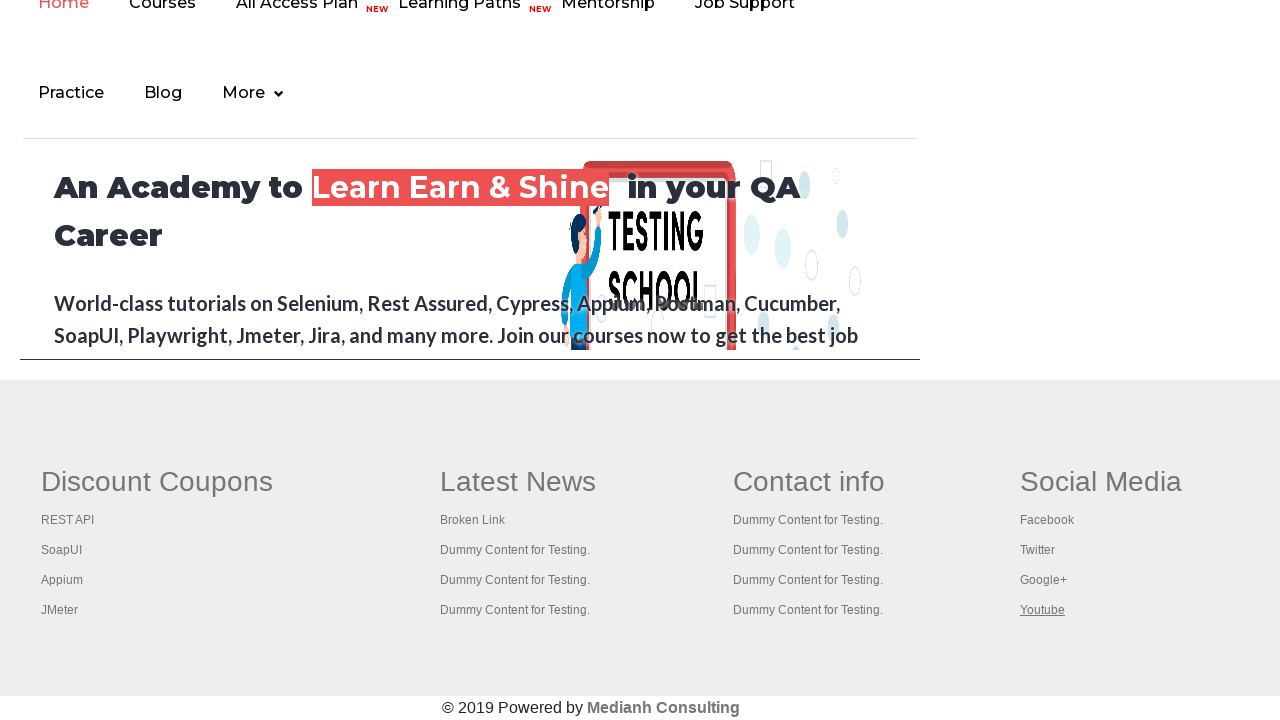

Switched to page with title: 'Practice Page'
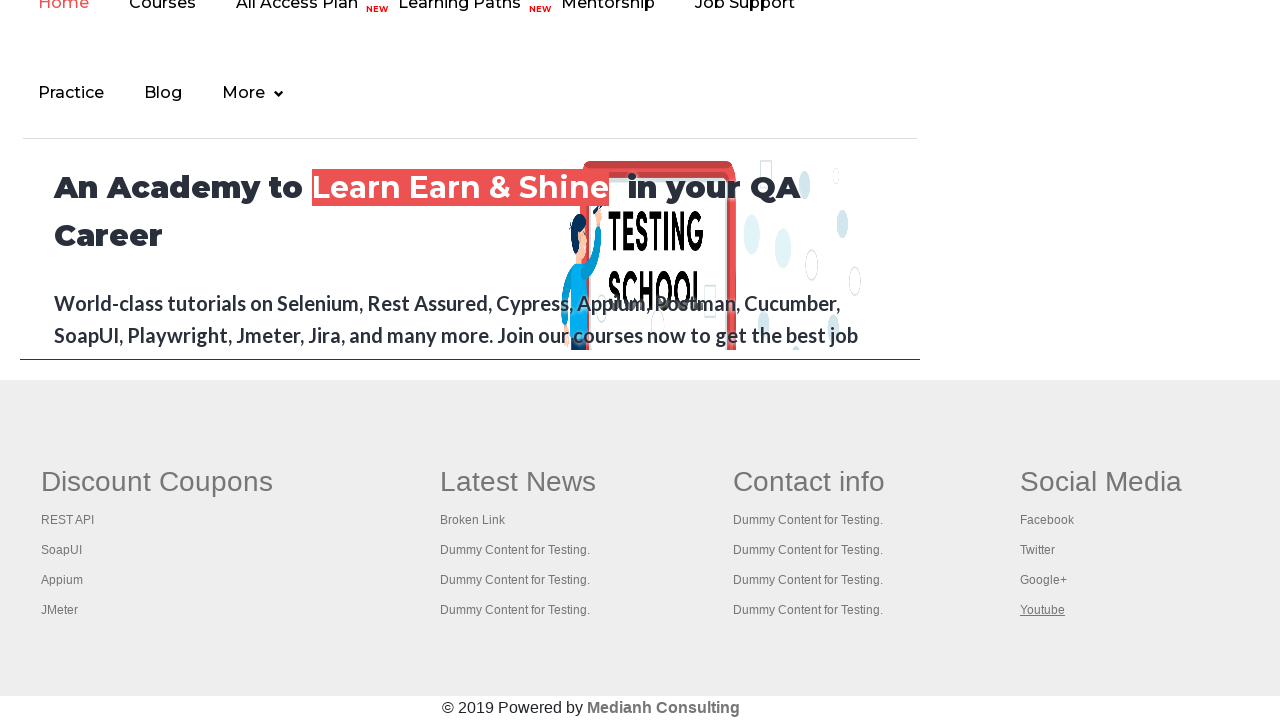

Switched to page with title: 'Practice Page'
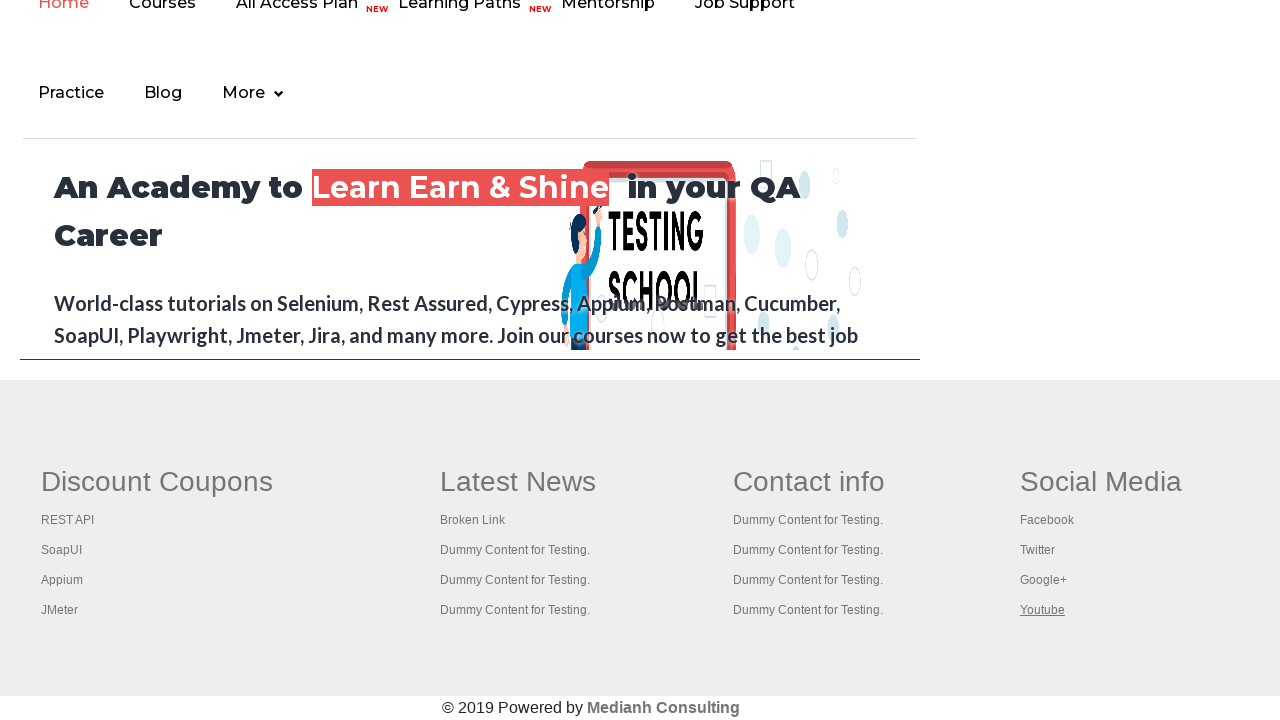

Switched to page with title: 'Practice Page'
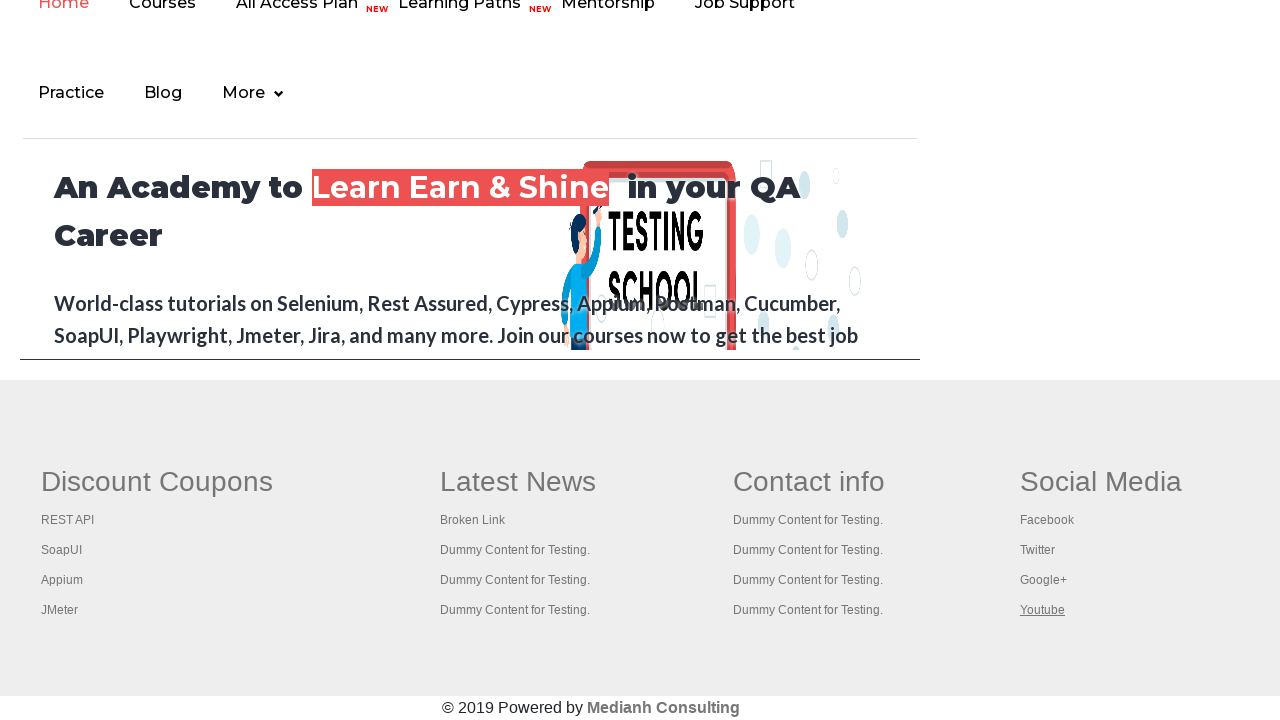

Switched to page with title: 'Practice Page'
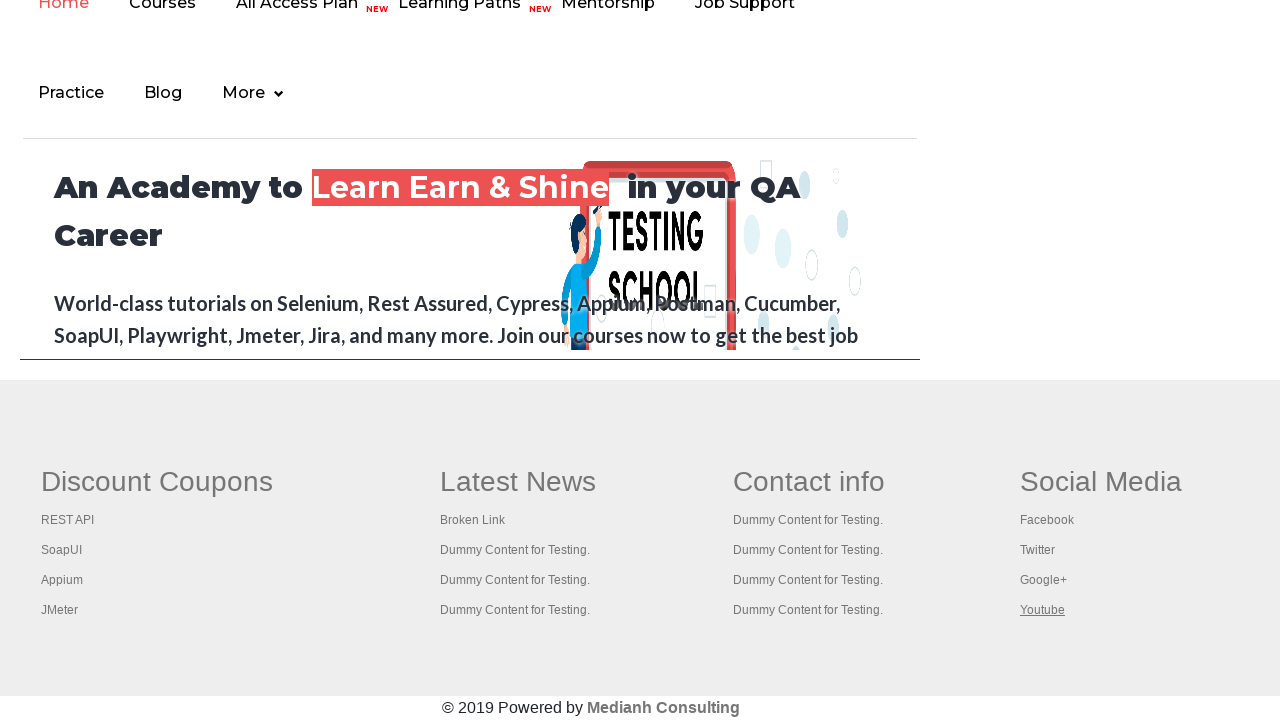

Switched to page with title: 'Practice Page'
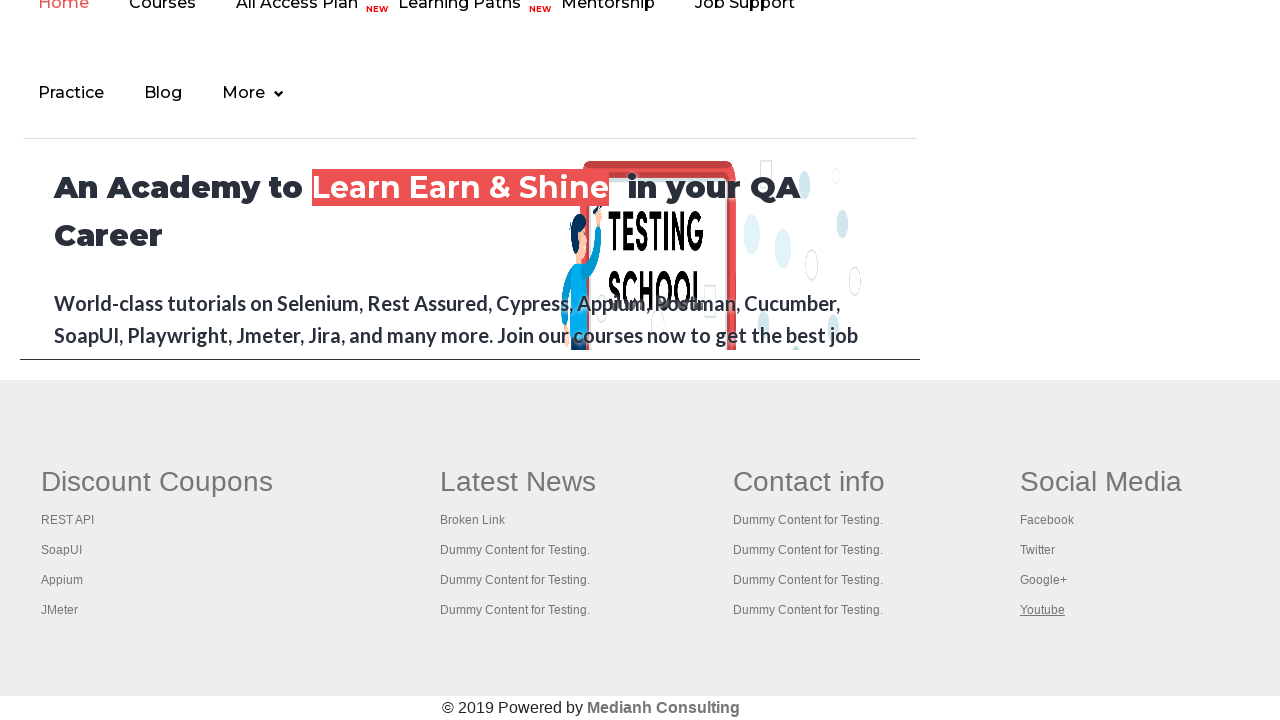

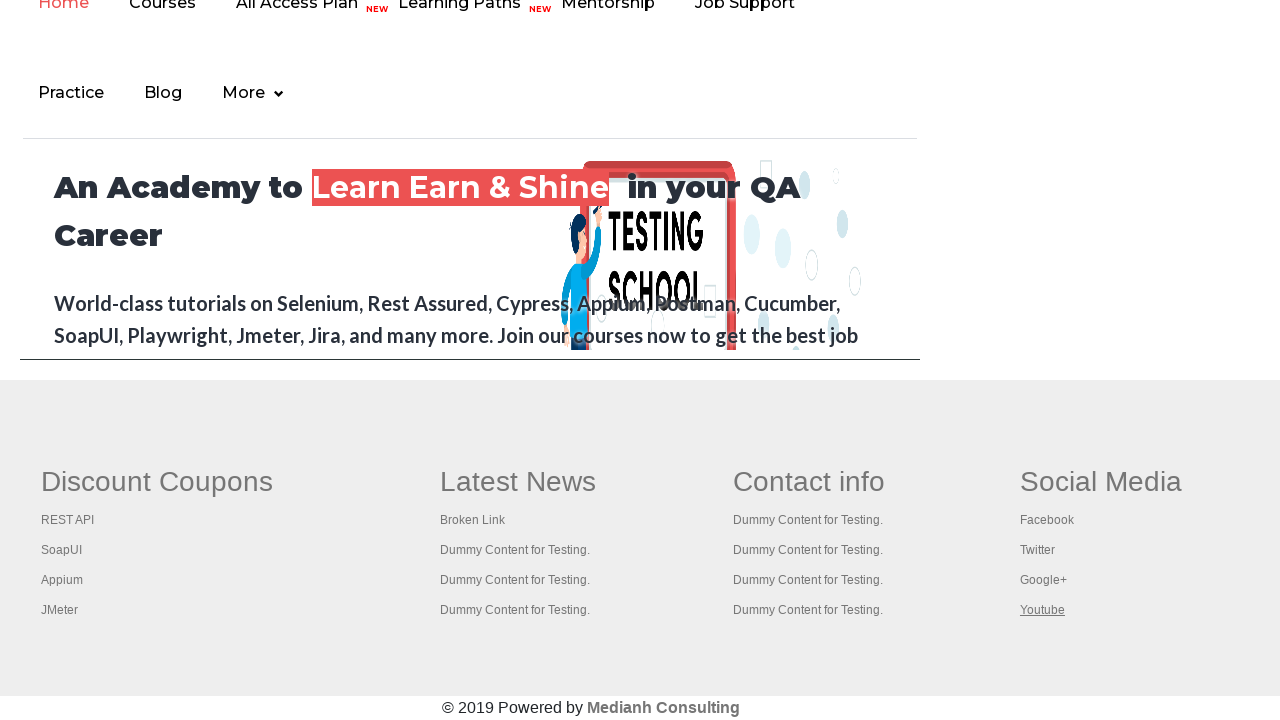